Navigates to OLX.ua apartment rental listings page and scrolls through all listing cards to load them fully into view.

Starting URL: https://www.olx.ua/uk/nedvizhimost/kvartiry/dolgosrochnaya-arenda-kvartir/kharkov/?currency=UAH&search%5Border%5D=created_at:desc&view=list

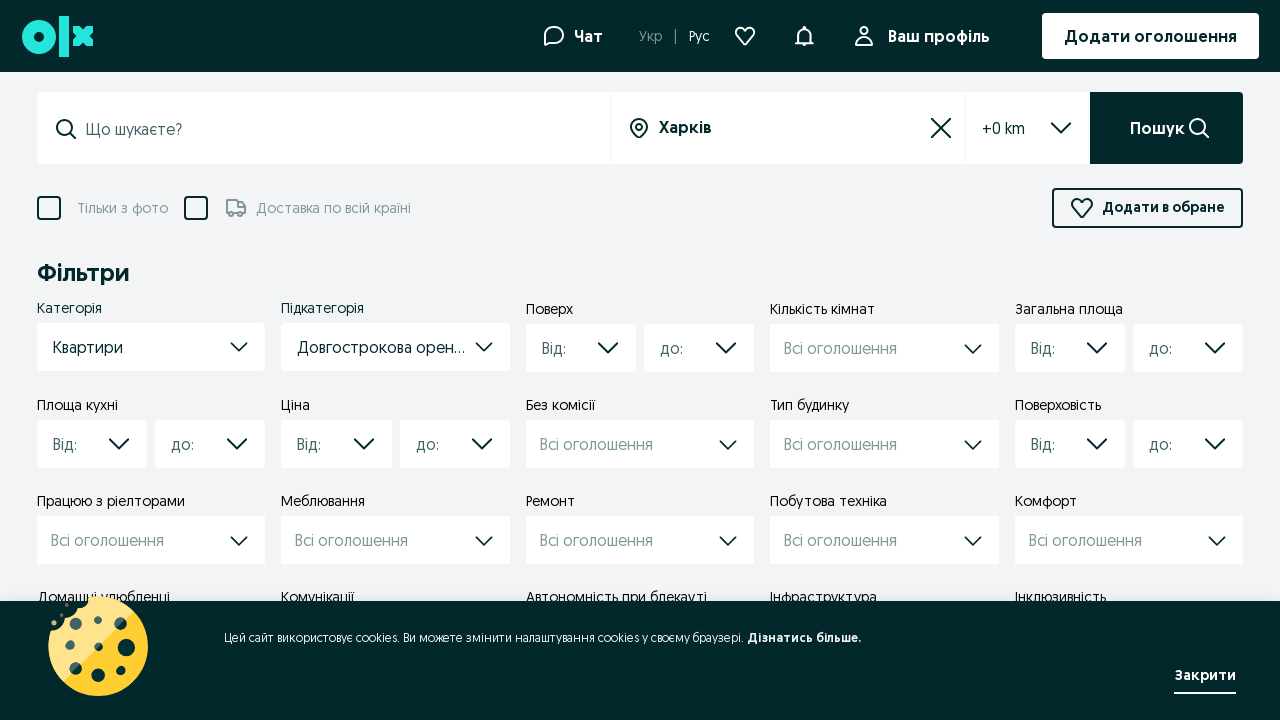

Waited for listing cards to load on OLX.ua apartment rental page
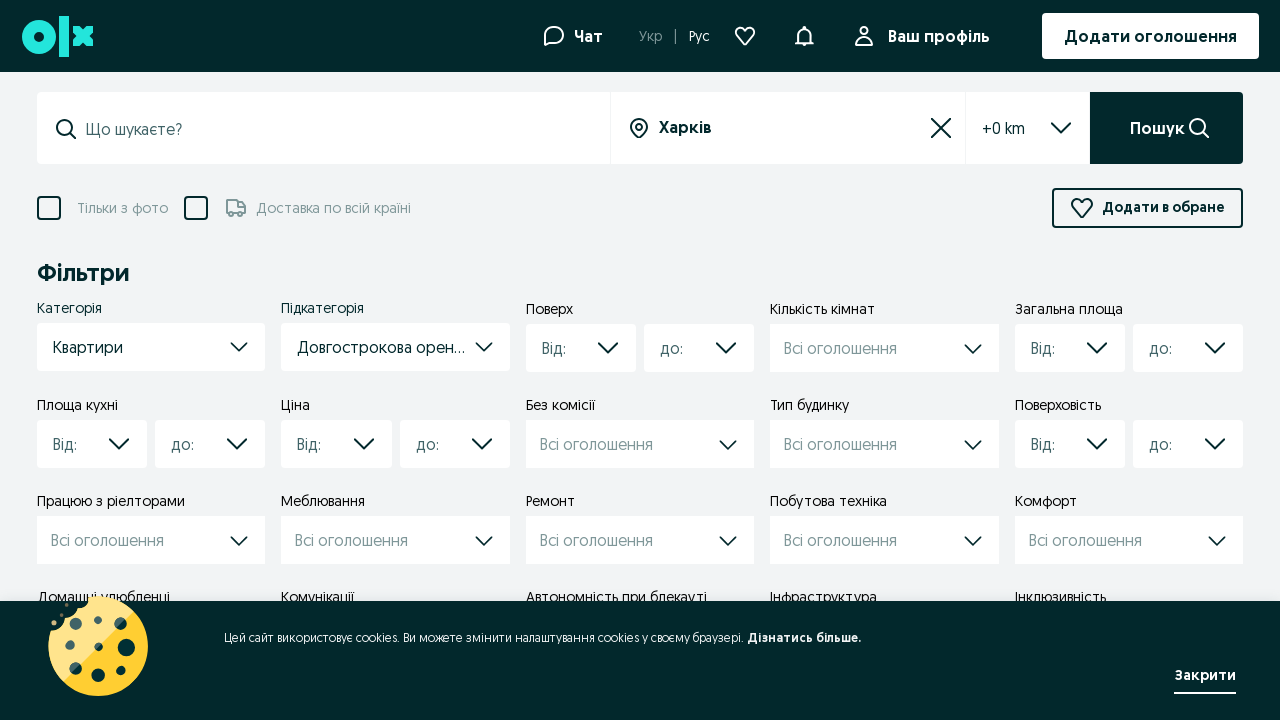

Located all listing card elements
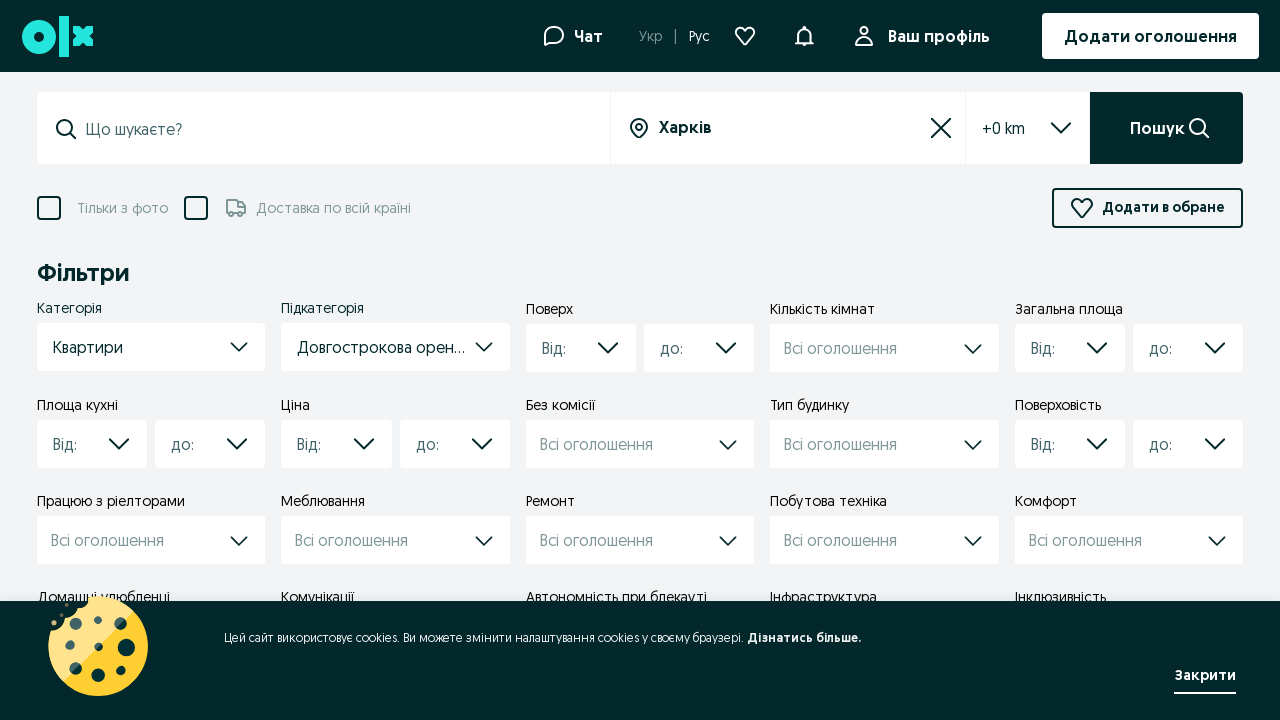

Found 51 listing cards
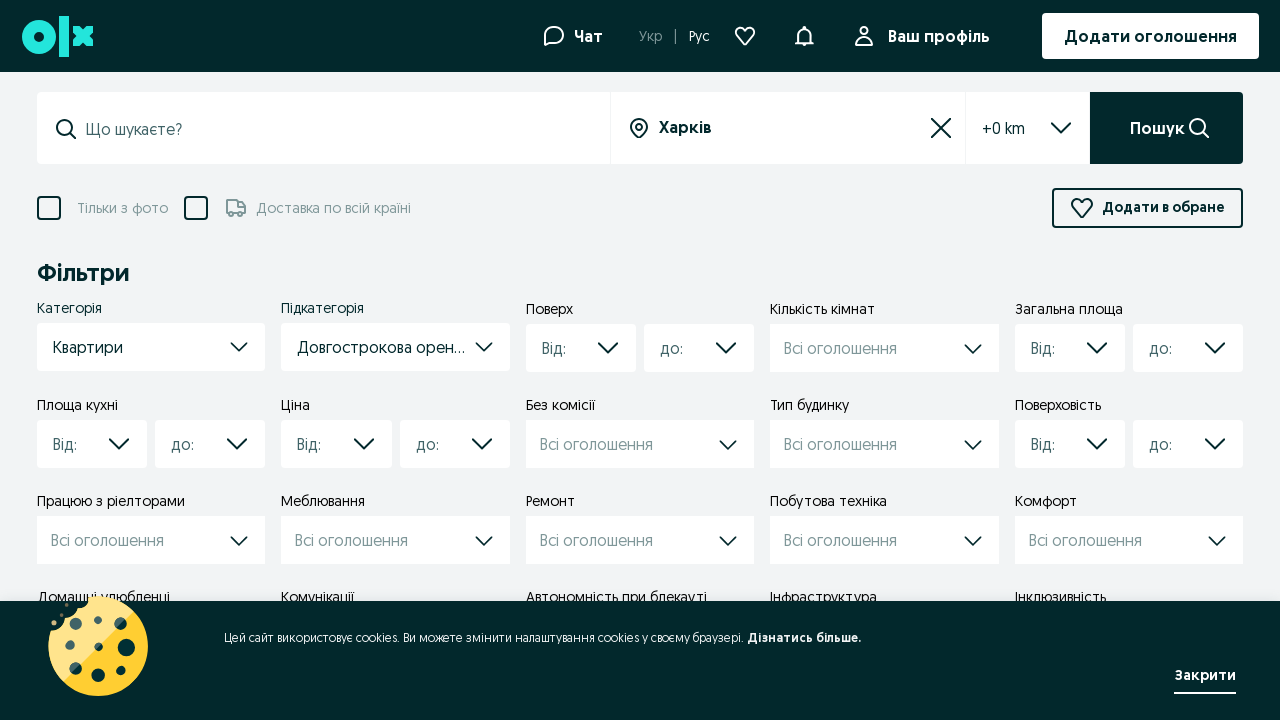

Scrolled listing card 1/51 into view
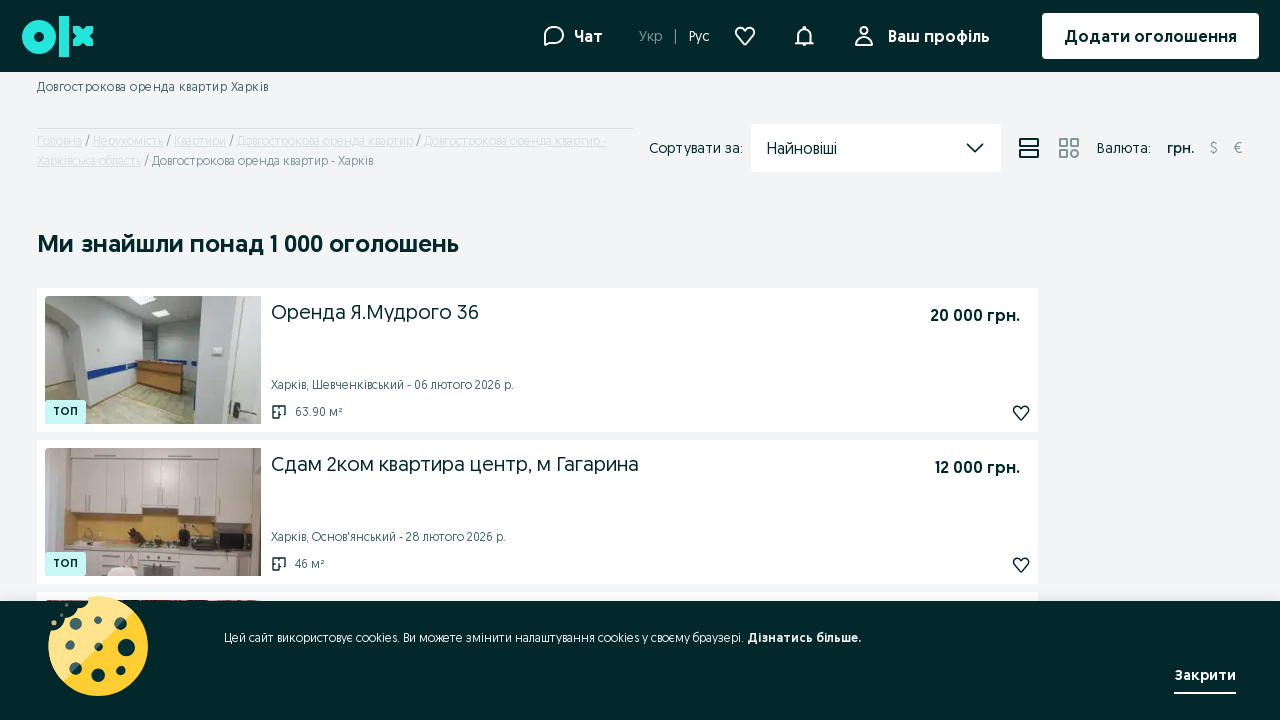

Scrolled listing card 2/51 into view
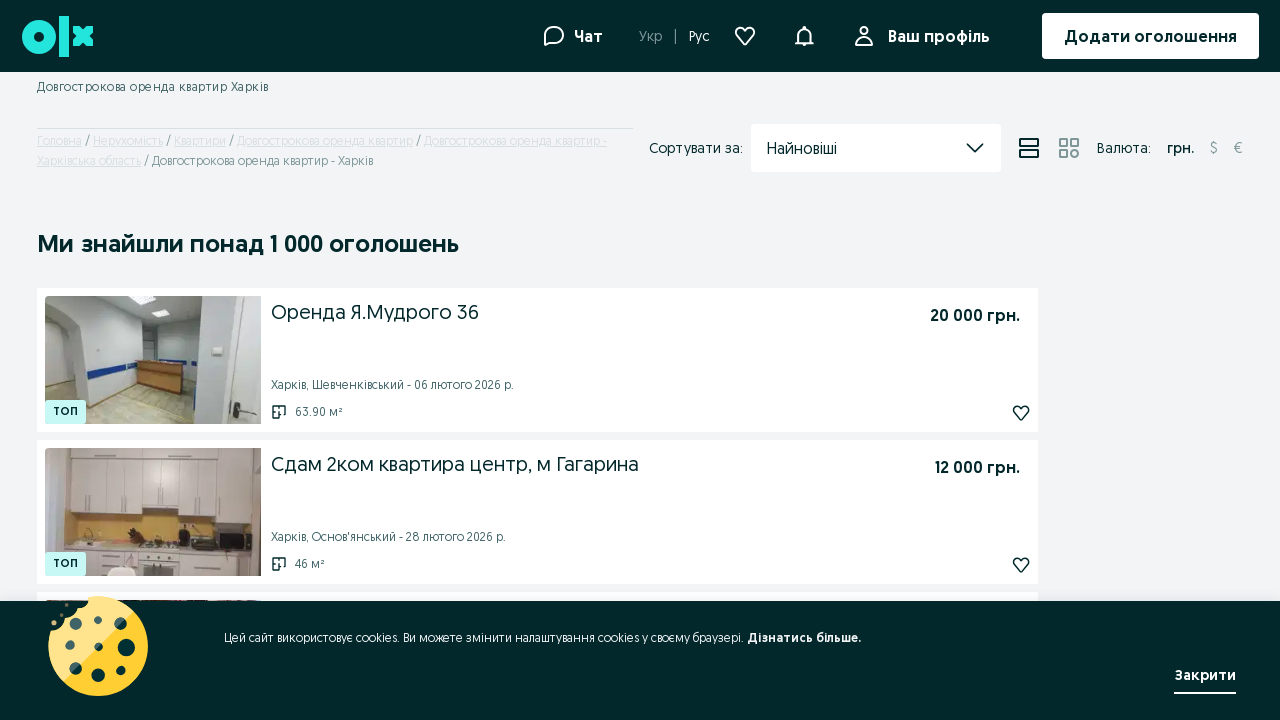

Scrolled listing card 3/51 into view
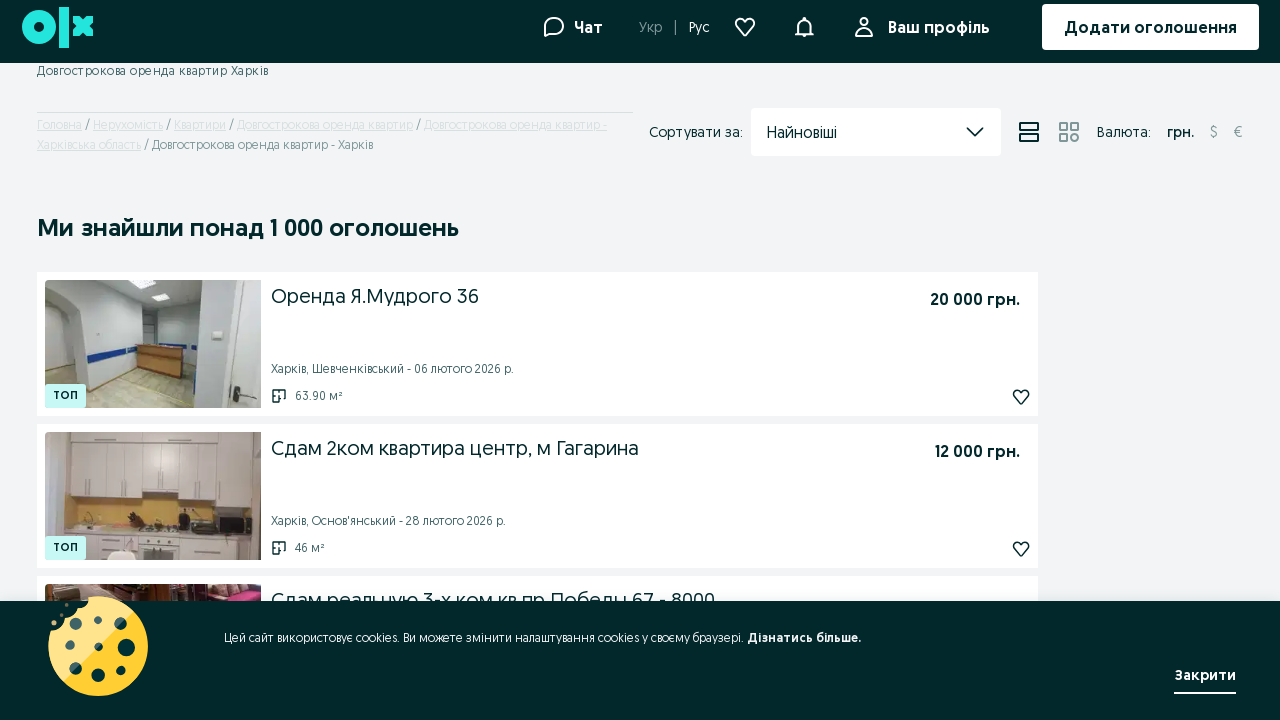

Scrolled listing card 4/51 into view
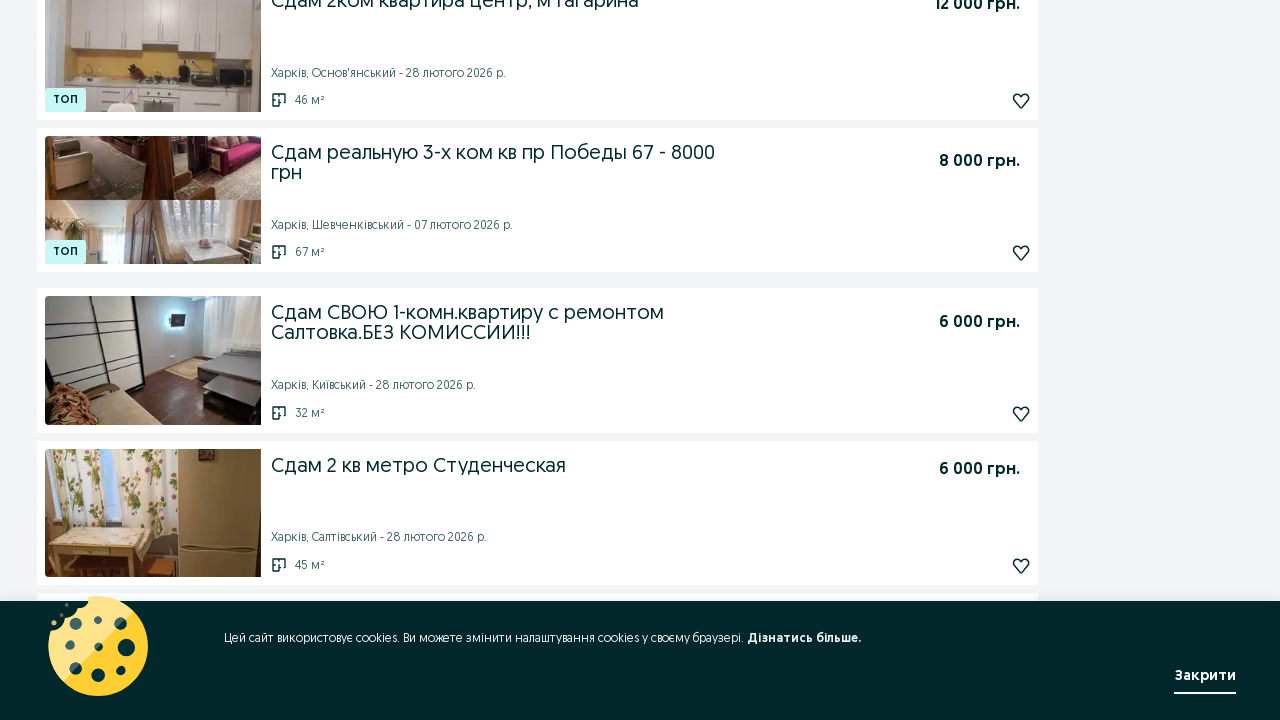

Scrolled listing card 5/51 into view
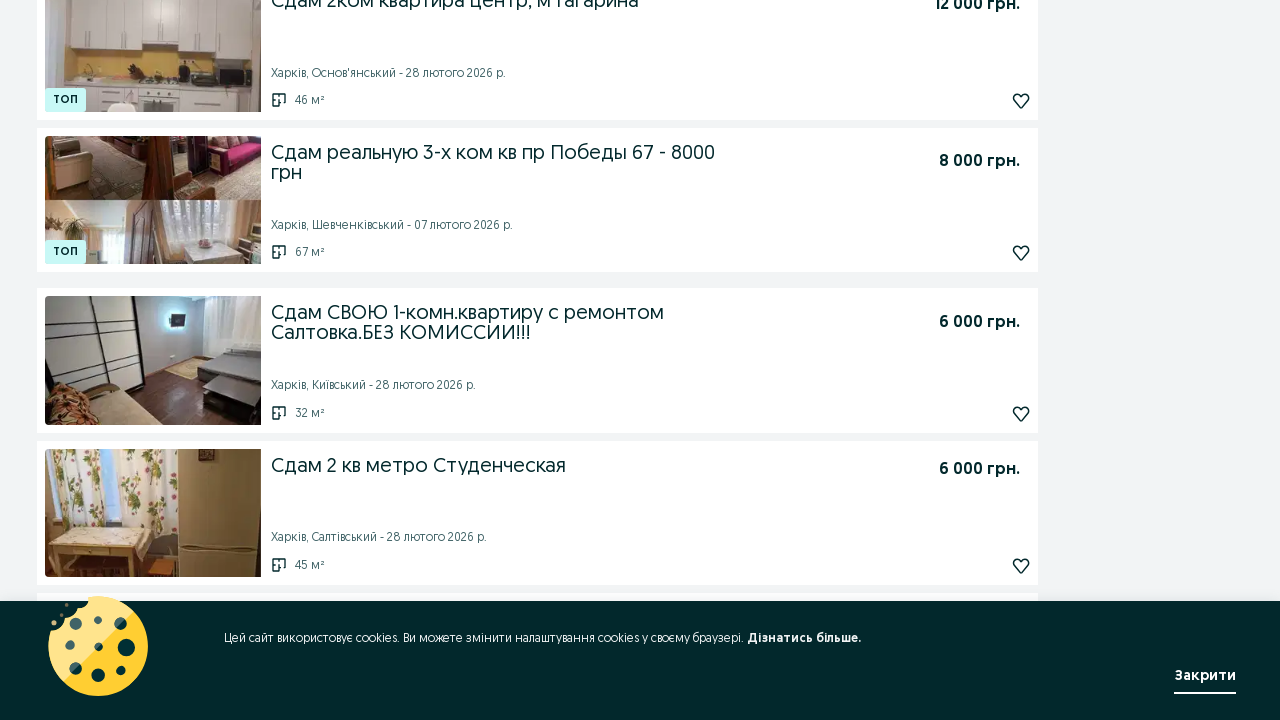

Scrolled listing card 6/51 into view
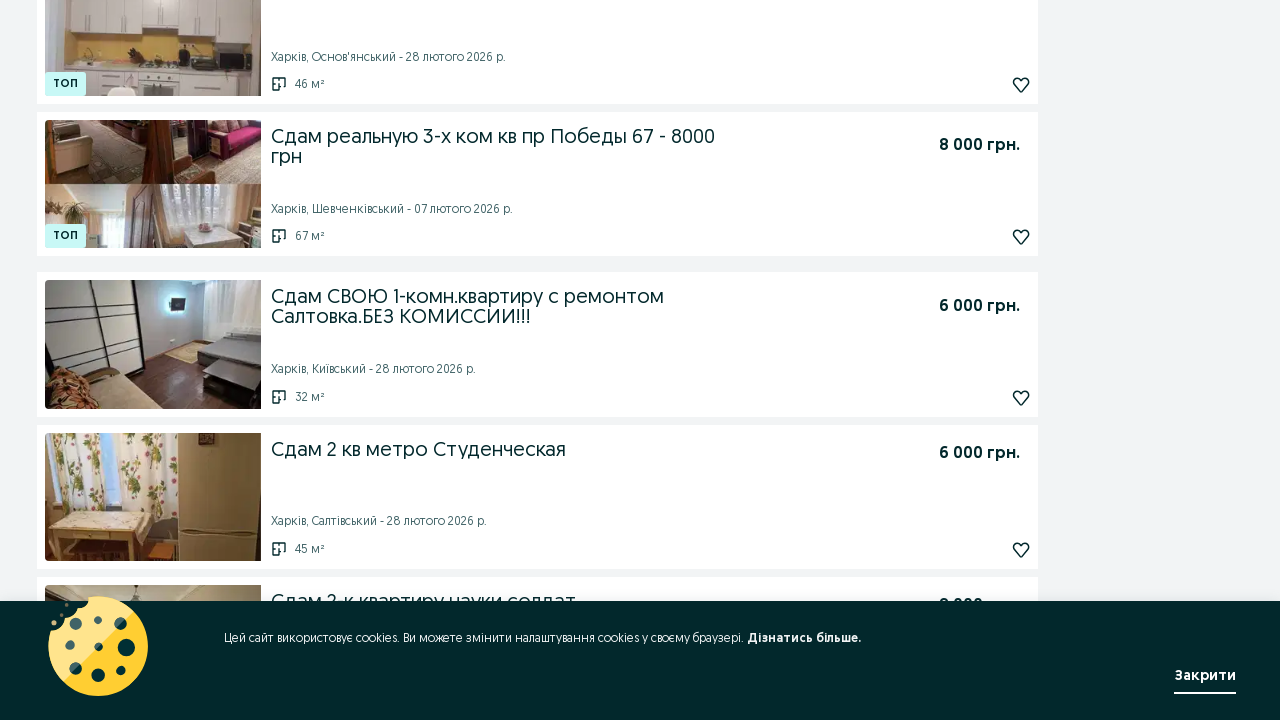

Scrolled listing card 7/51 into view
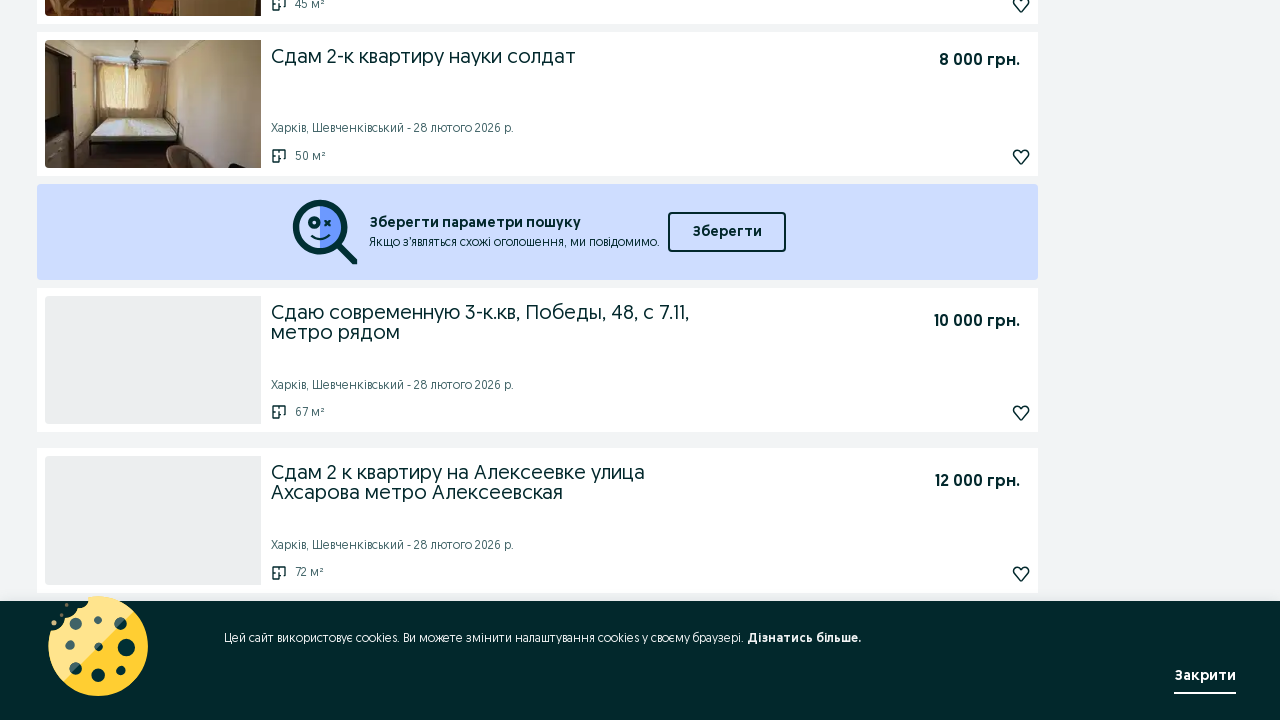

Scrolled listing card 8/51 into view
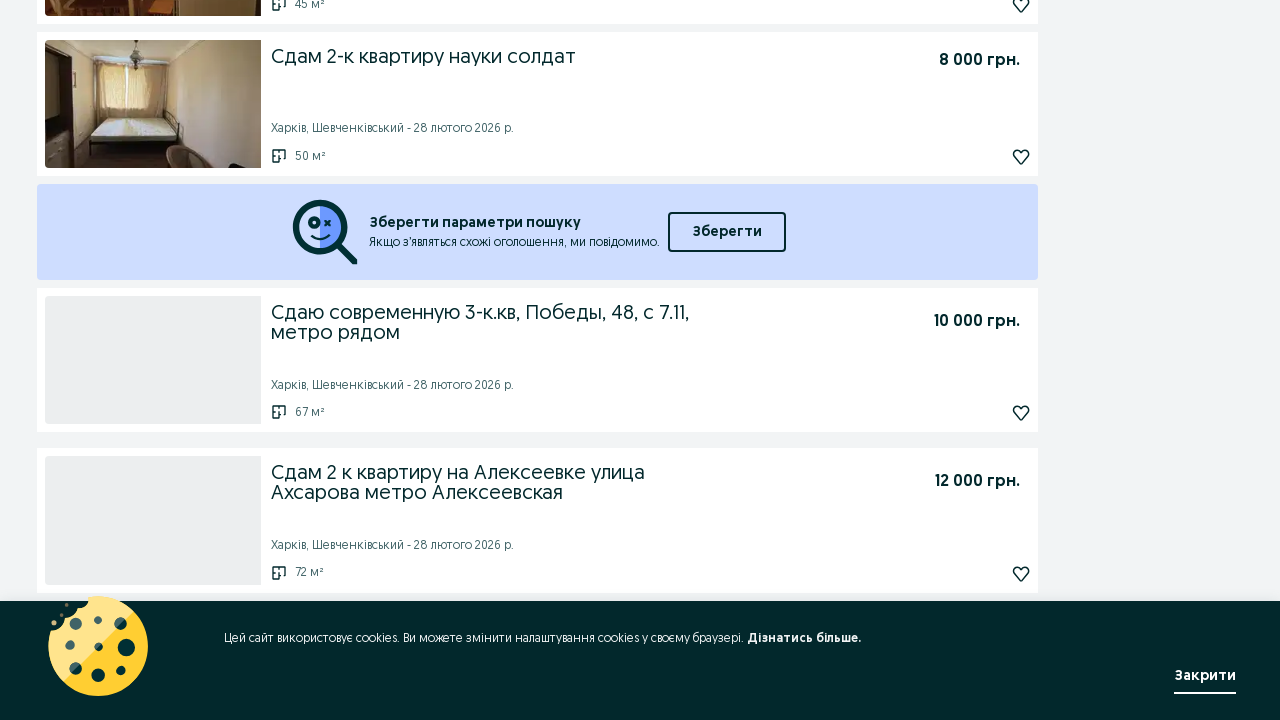

Scrolled listing card 9/51 into view
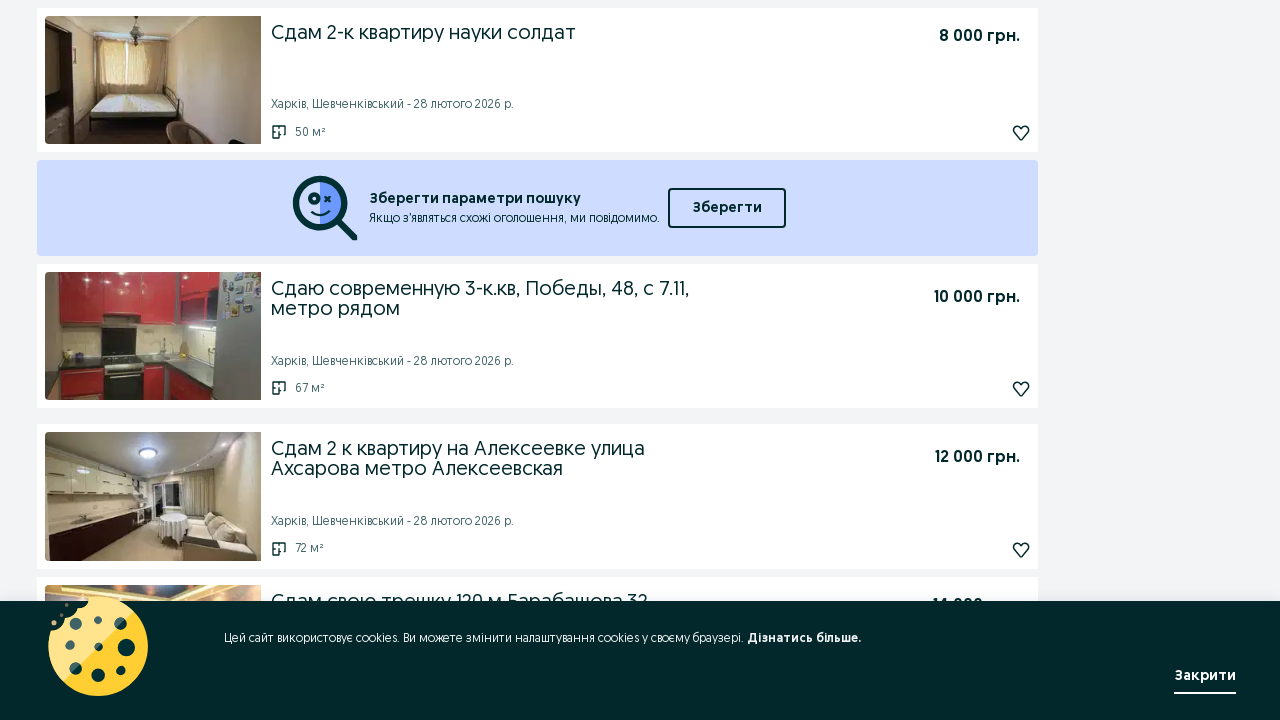

Scrolled listing card 10/51 into view
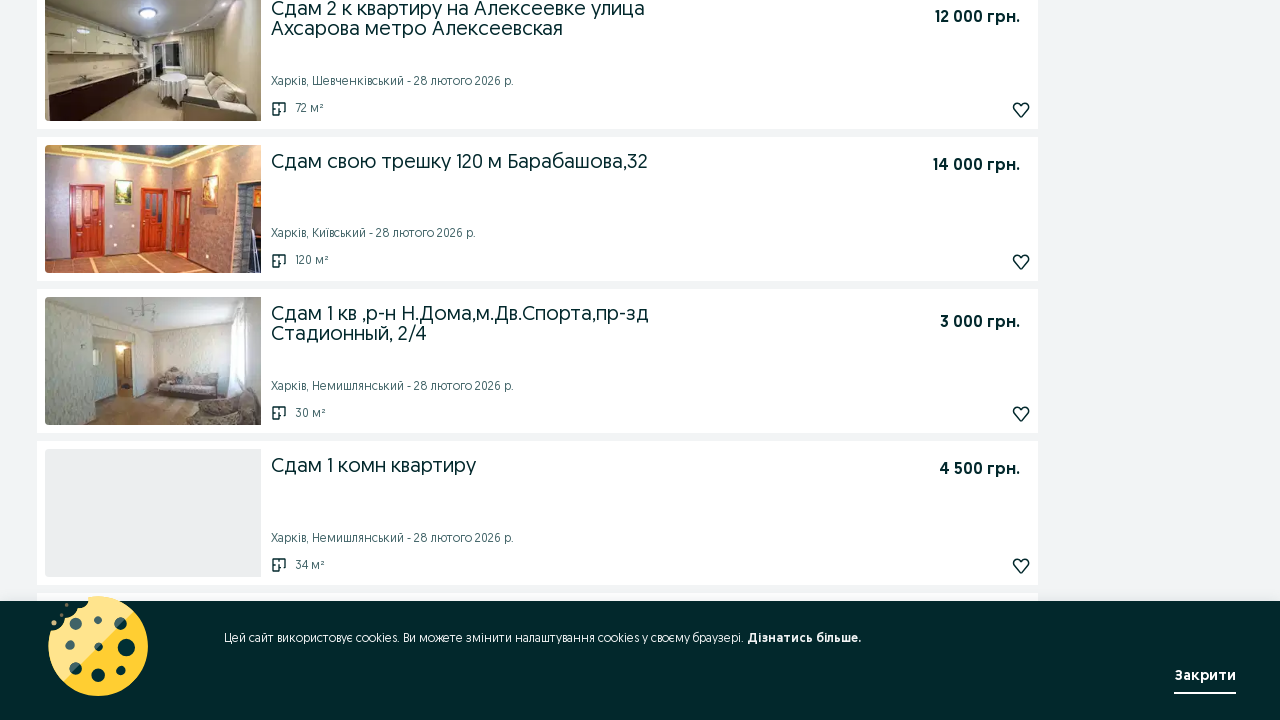

Scrolled listing card 11/51 into view
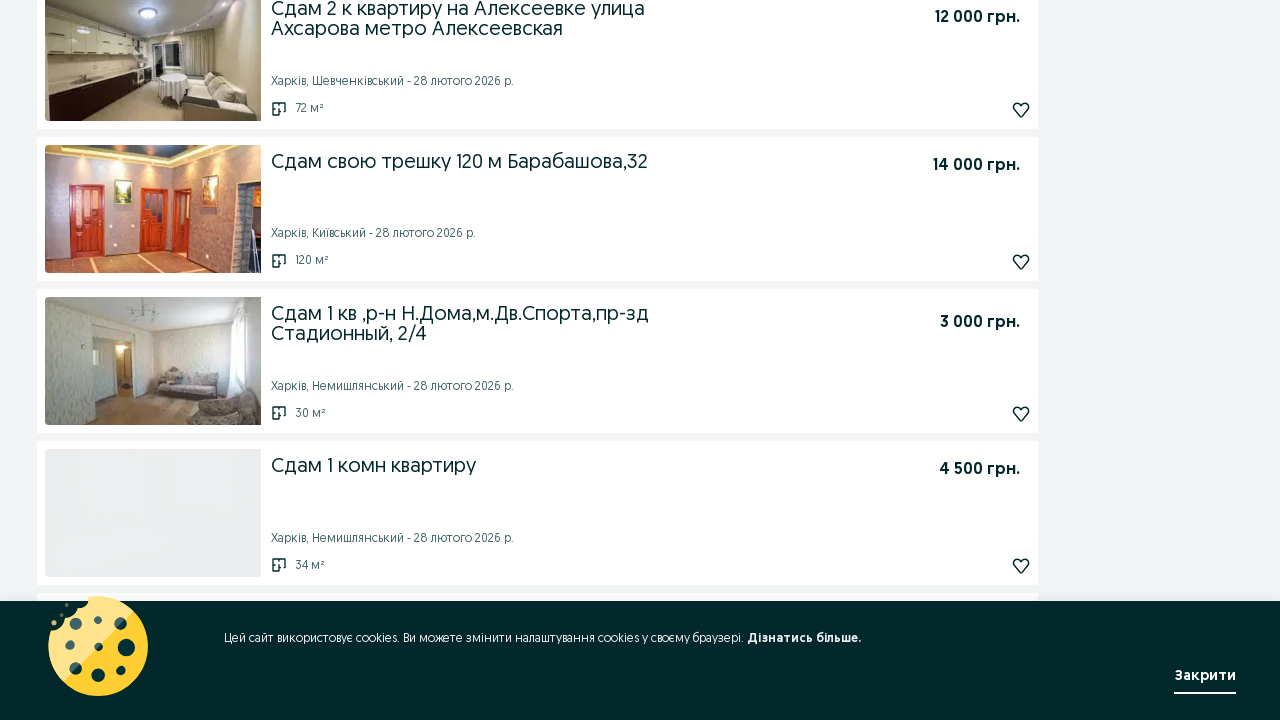

Scrolled listing card 12/51 into view
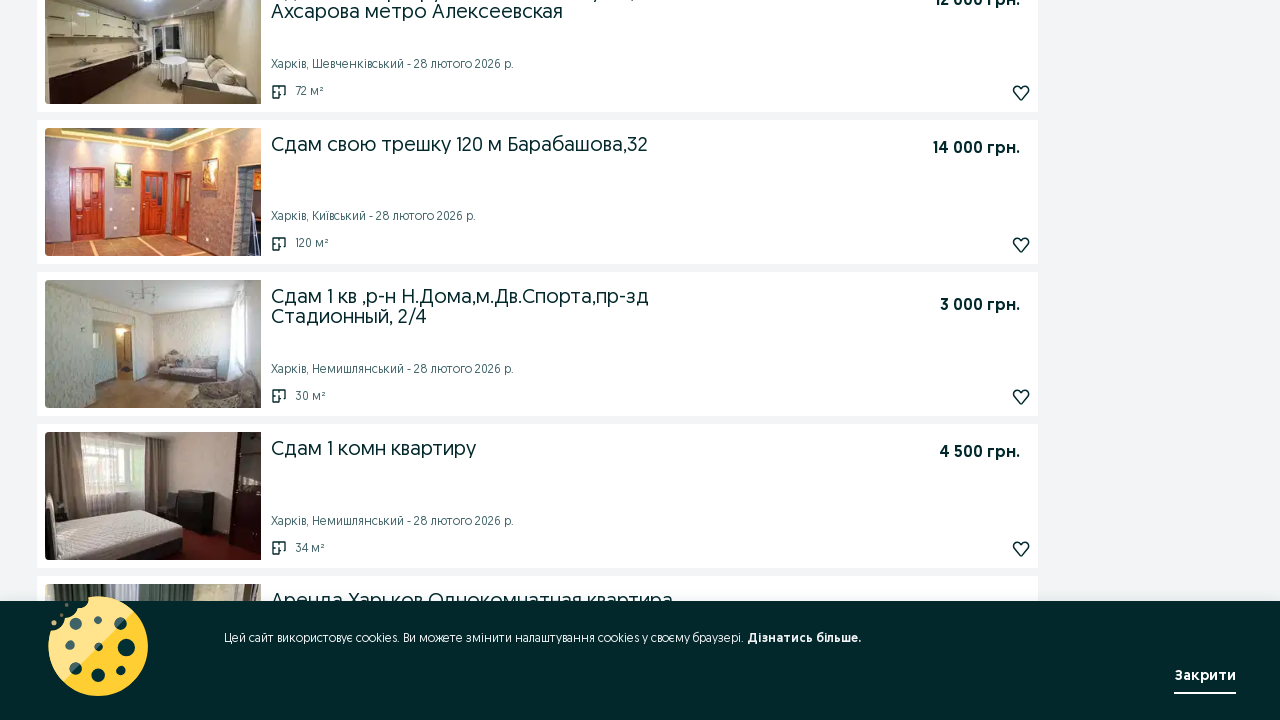

Scrolled listing card 13/51 into view
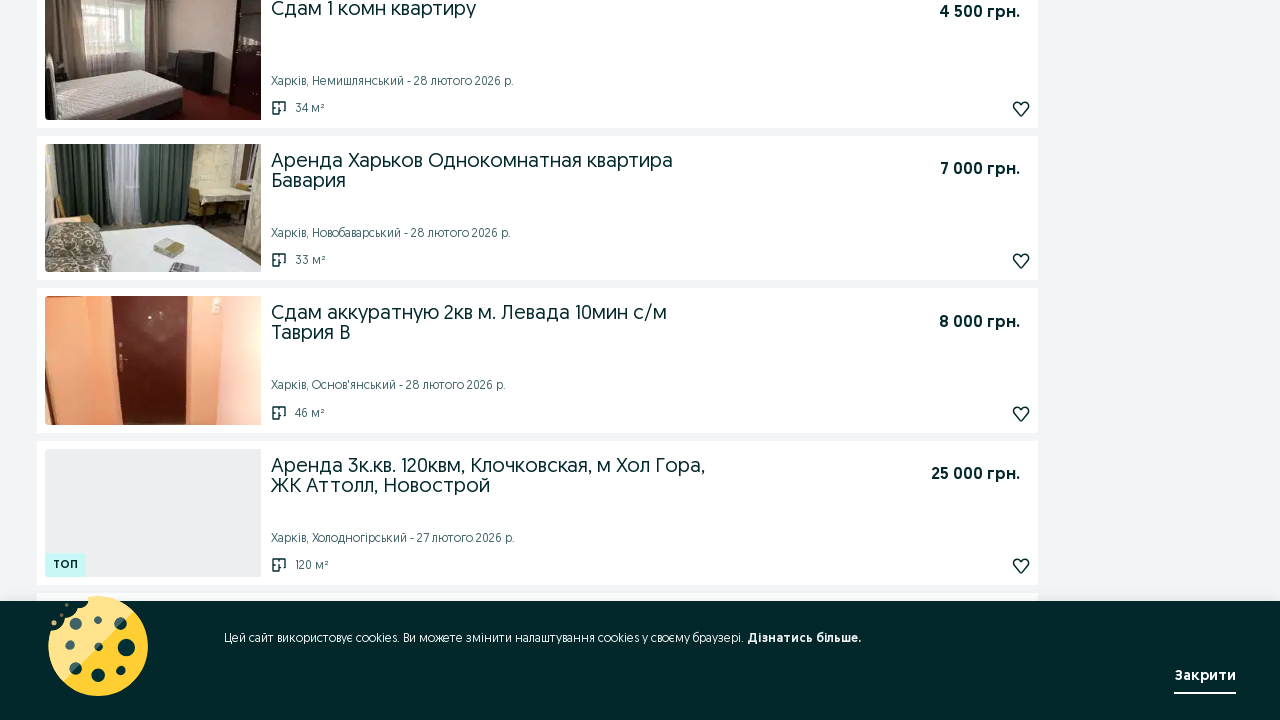

Scrolled listing card 14/51 into view
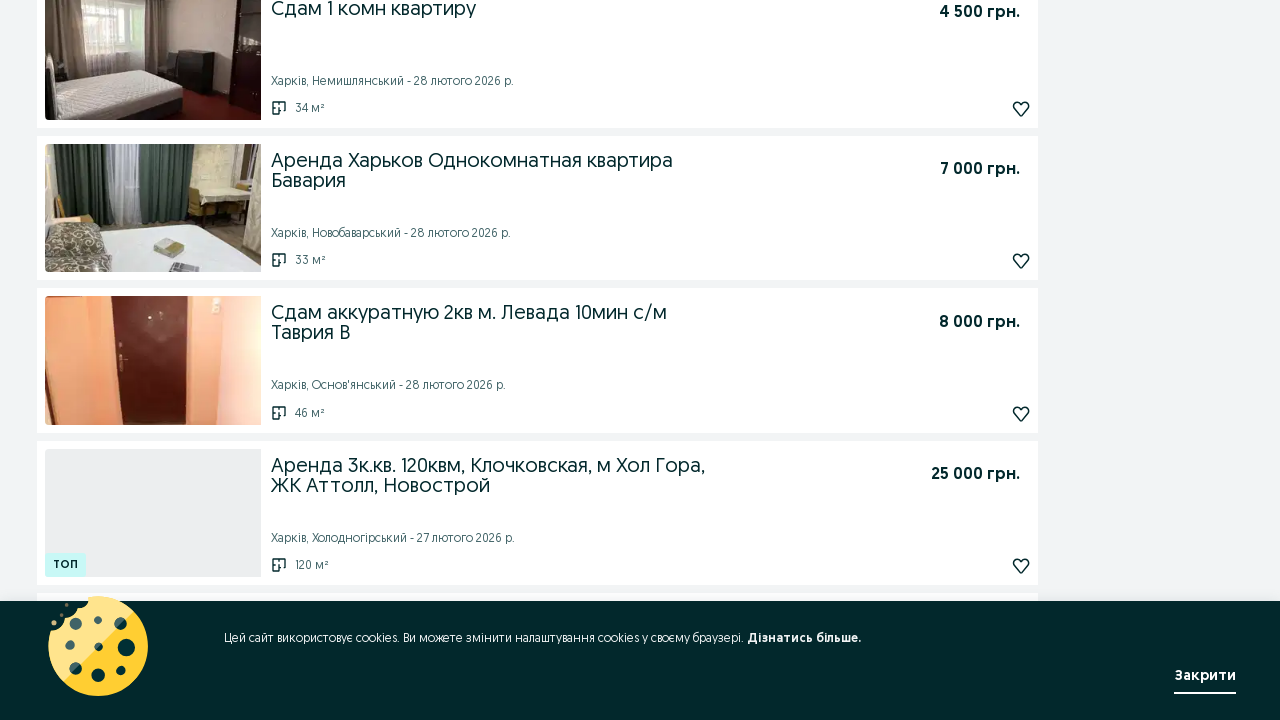

Scrolled listing card 15/51 into view
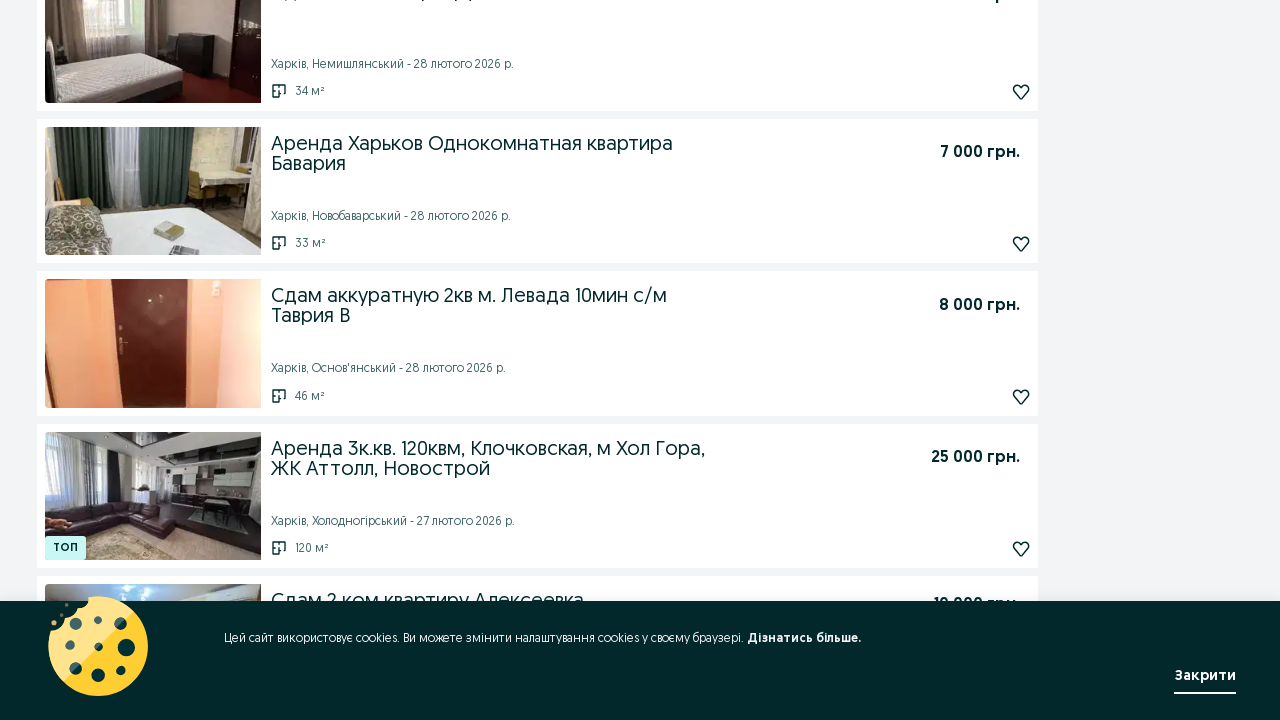

Scrolled listing card 16/51 into view
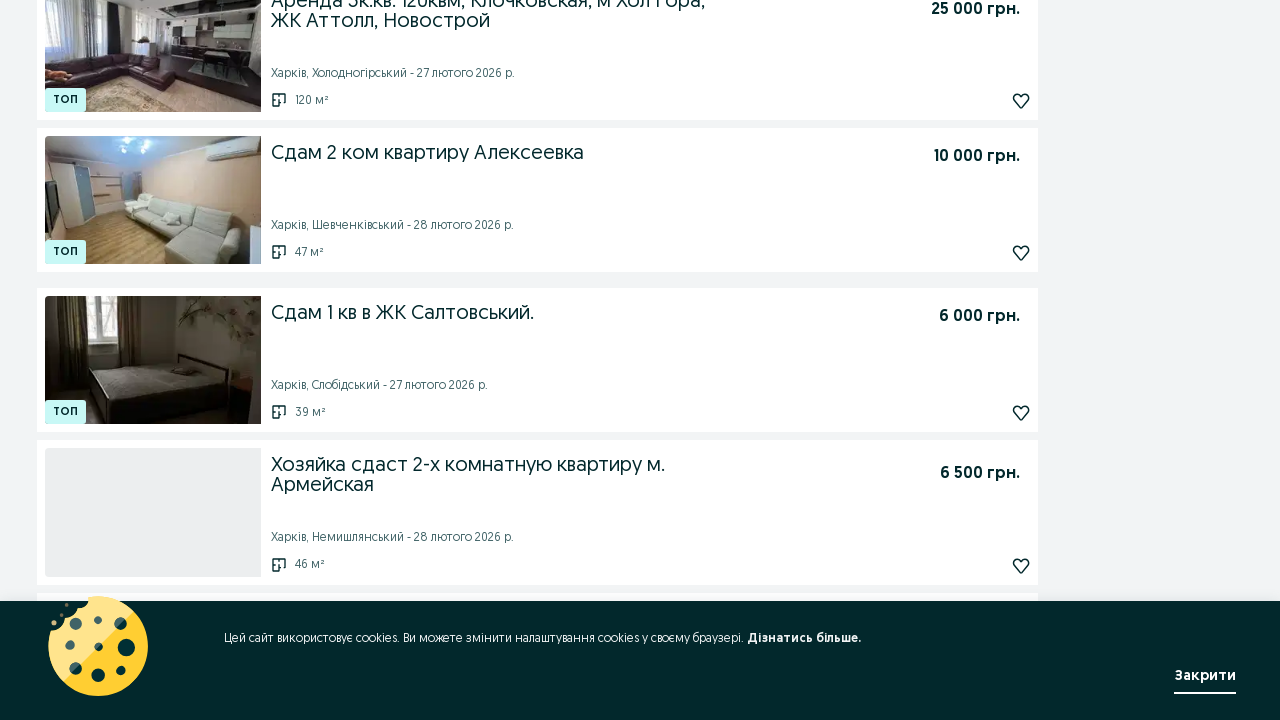

Scrolled listing card 17/51 into view
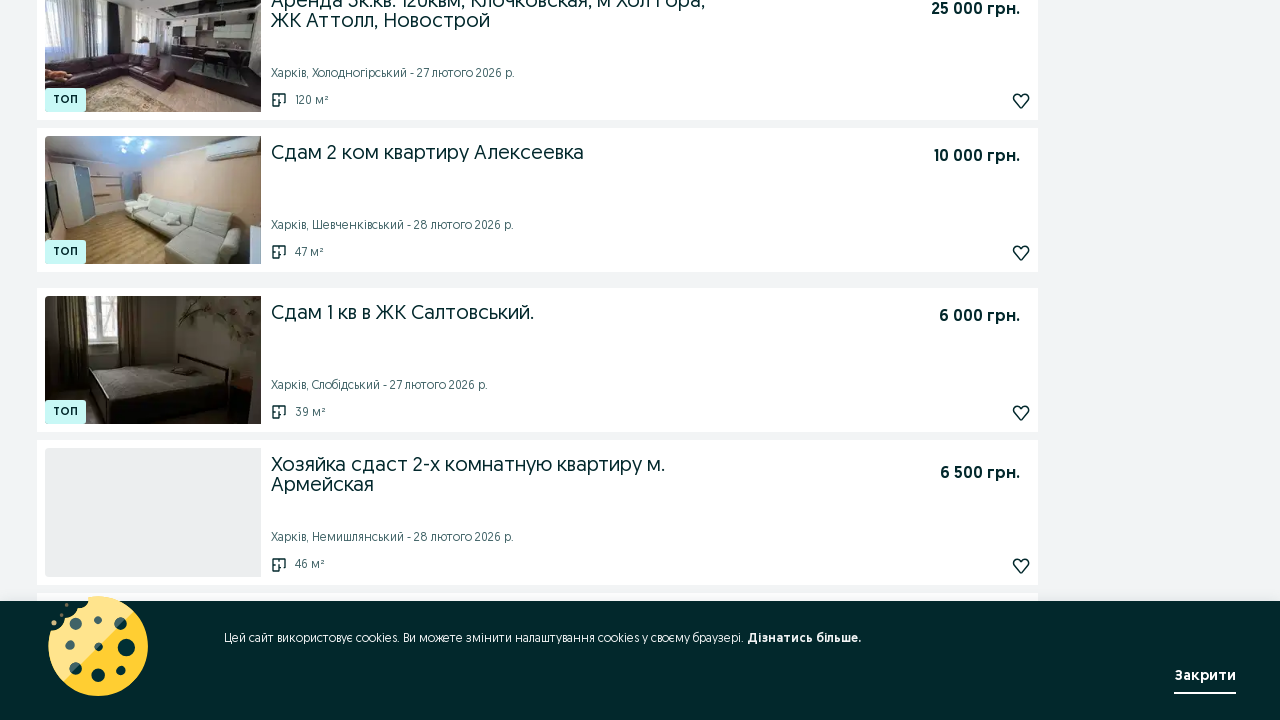

Scrolled listing card 18/51 into view
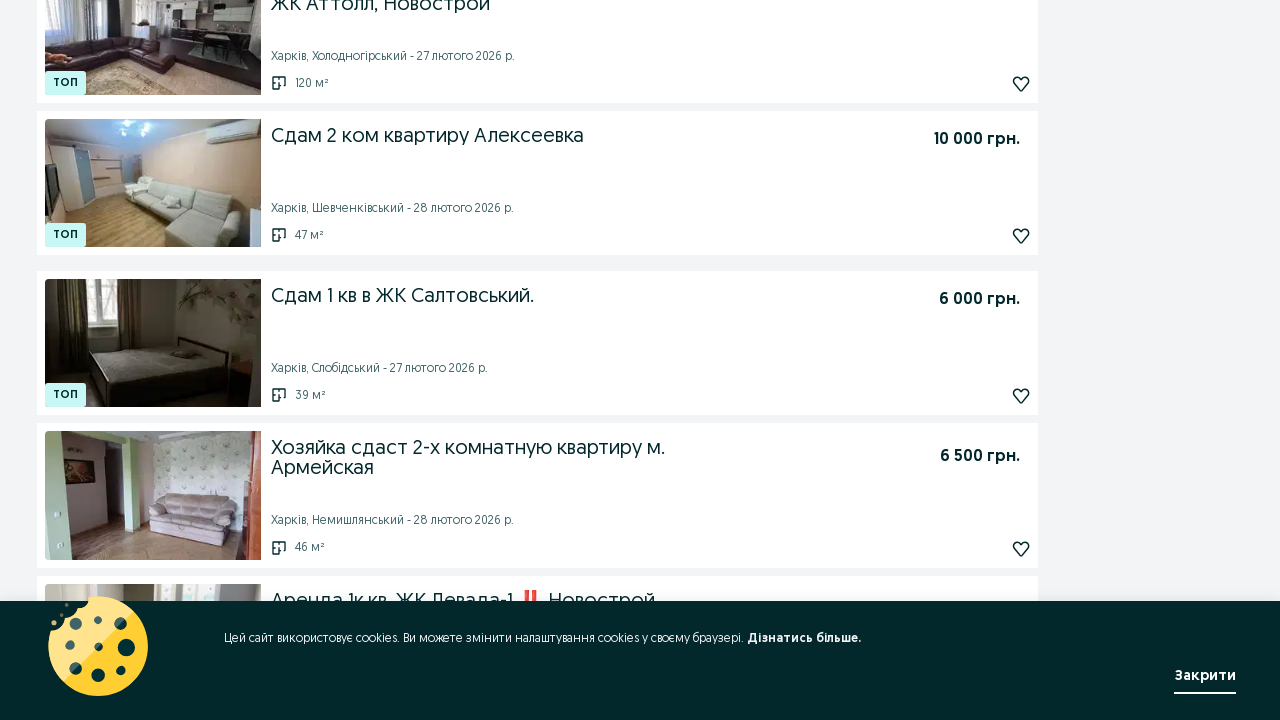

Scrolled listing card 19/51 into view
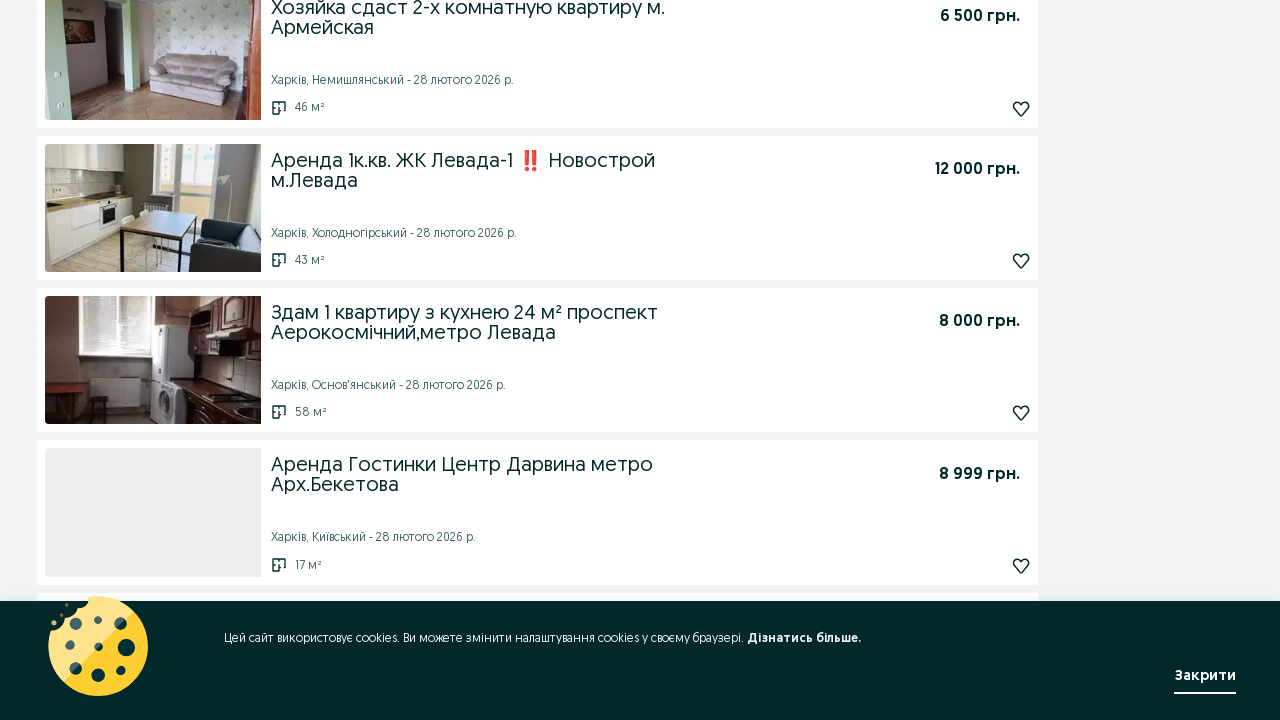

Scrolled listing card 20/51 into view
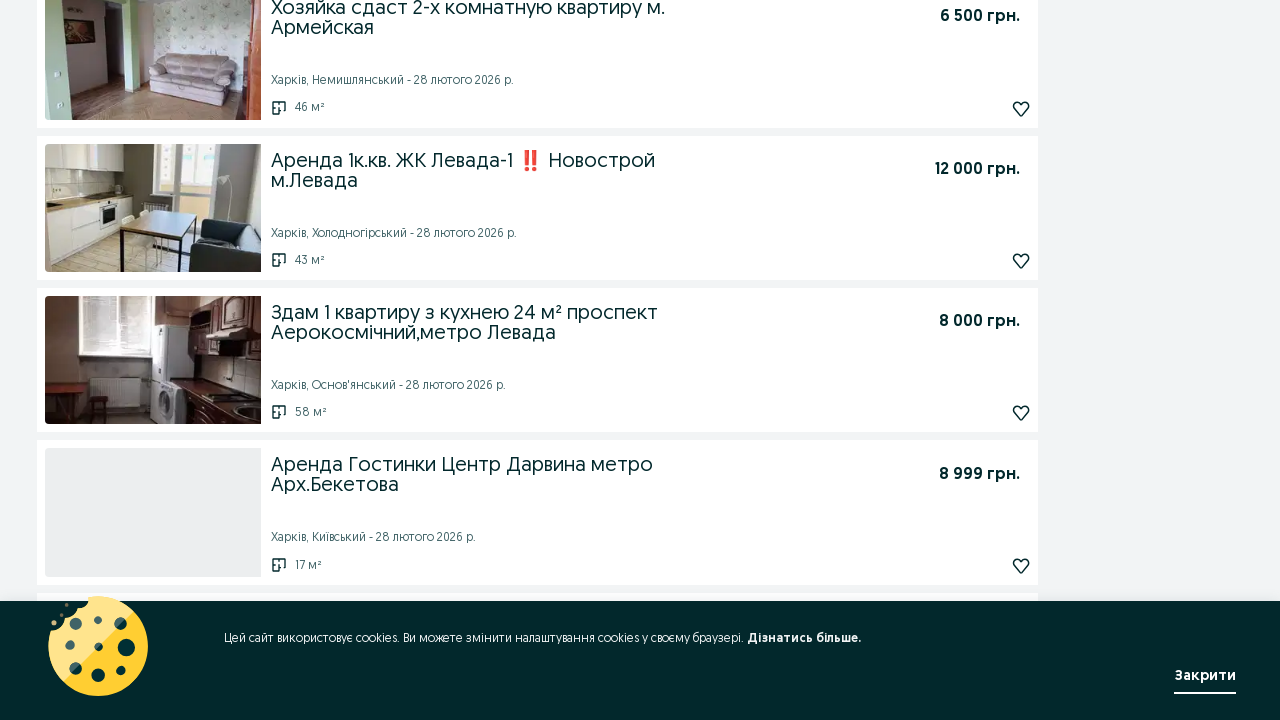

Scrolled listing card 21/51 into view
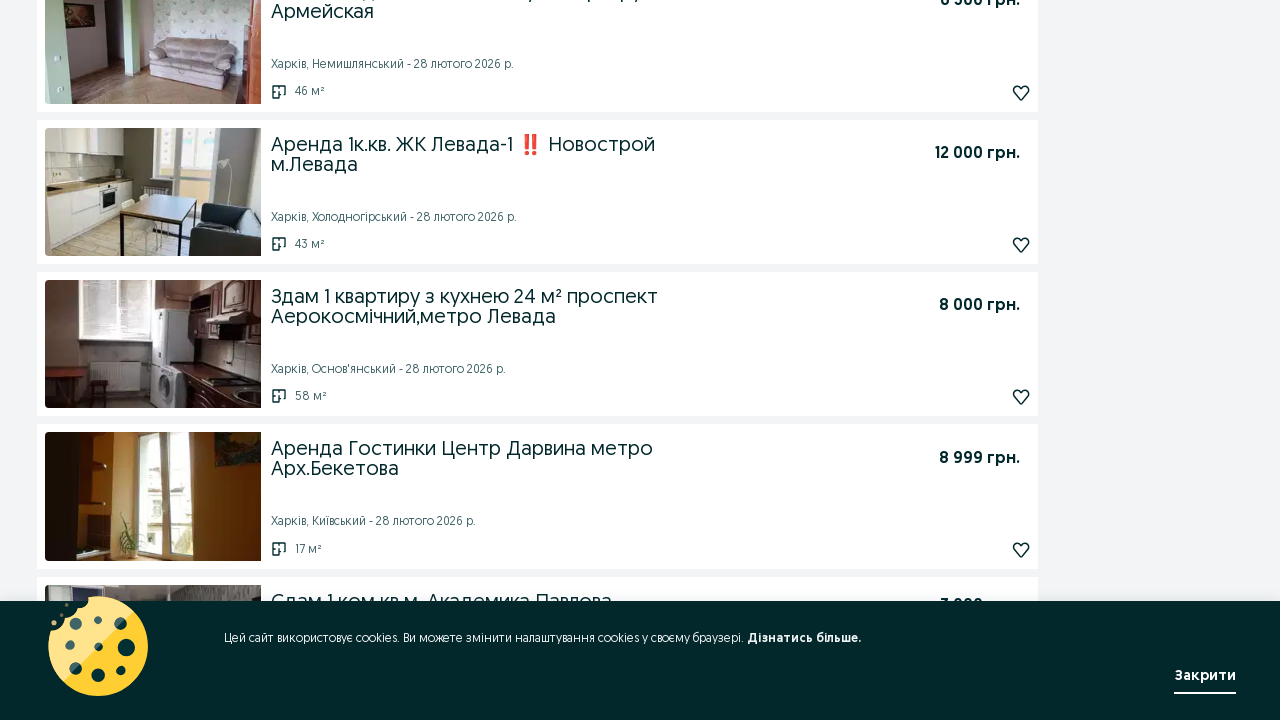

Scrolled listing card 22/51 into view
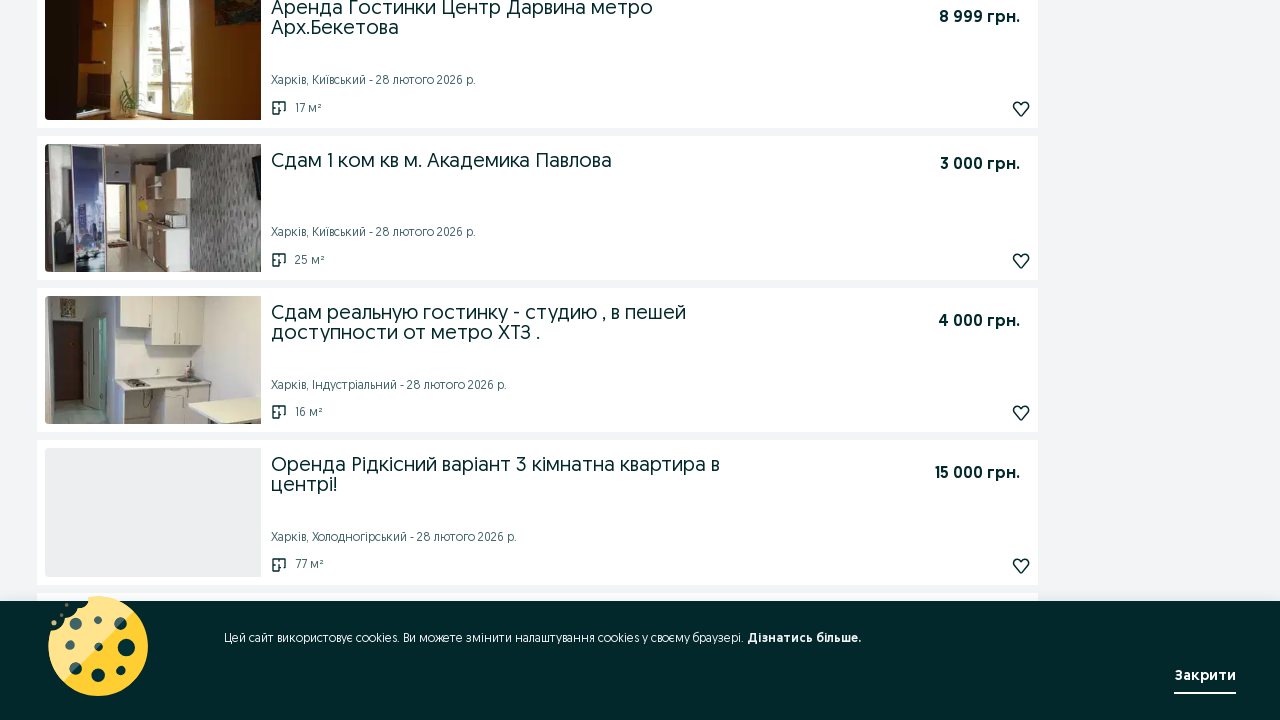

Scrolled listing card 23/51 into view
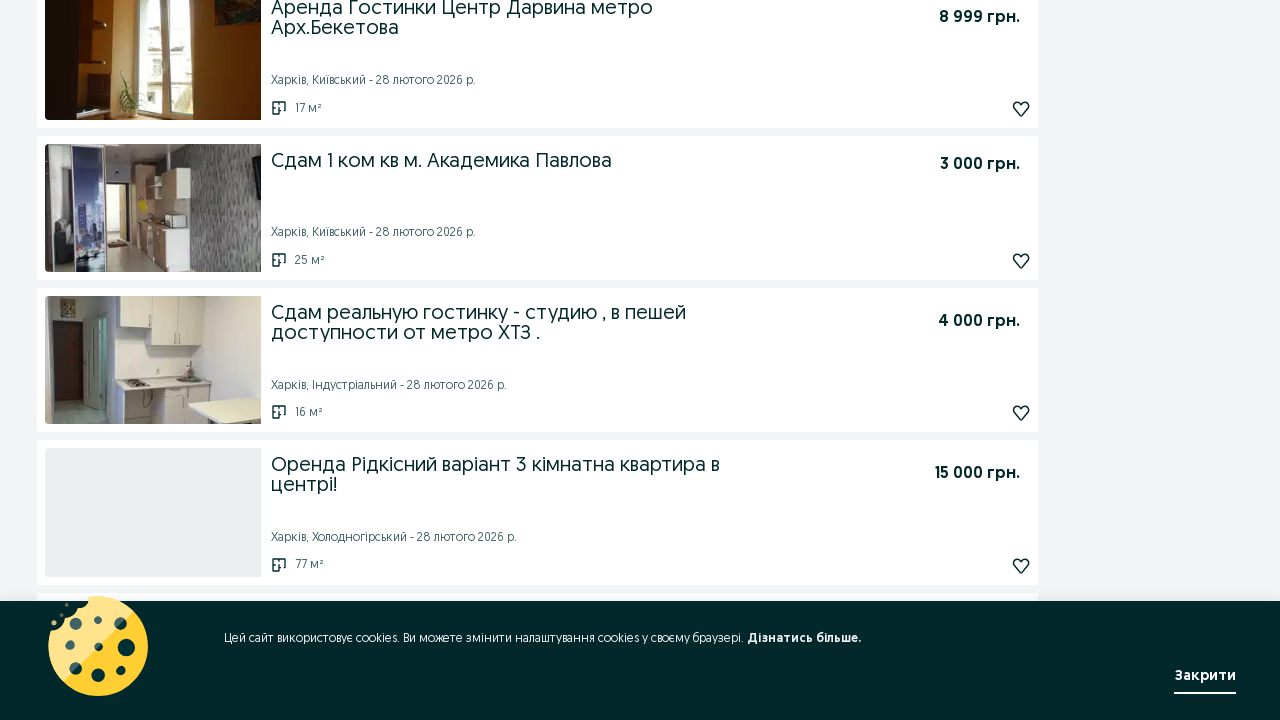

Scrolled listing card 24/51 into view
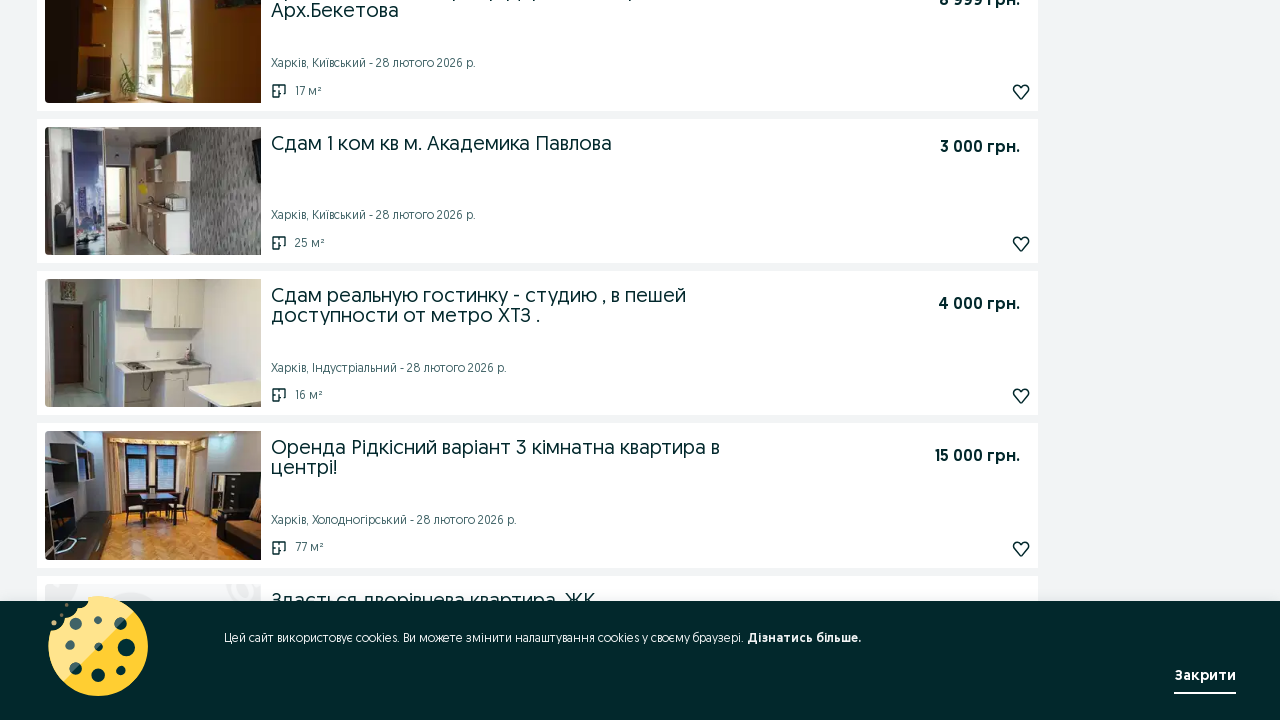

Scrolled listing card 25/51 into view
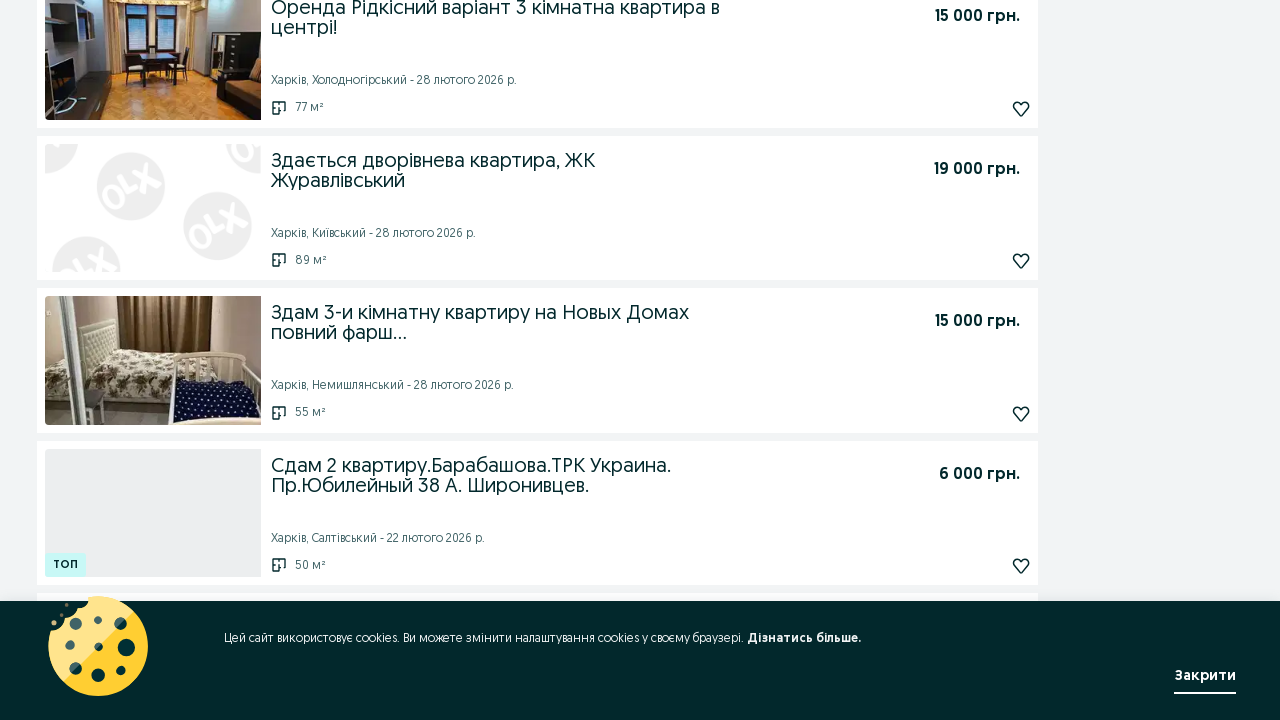

Scrolled listing card 26/51 into view
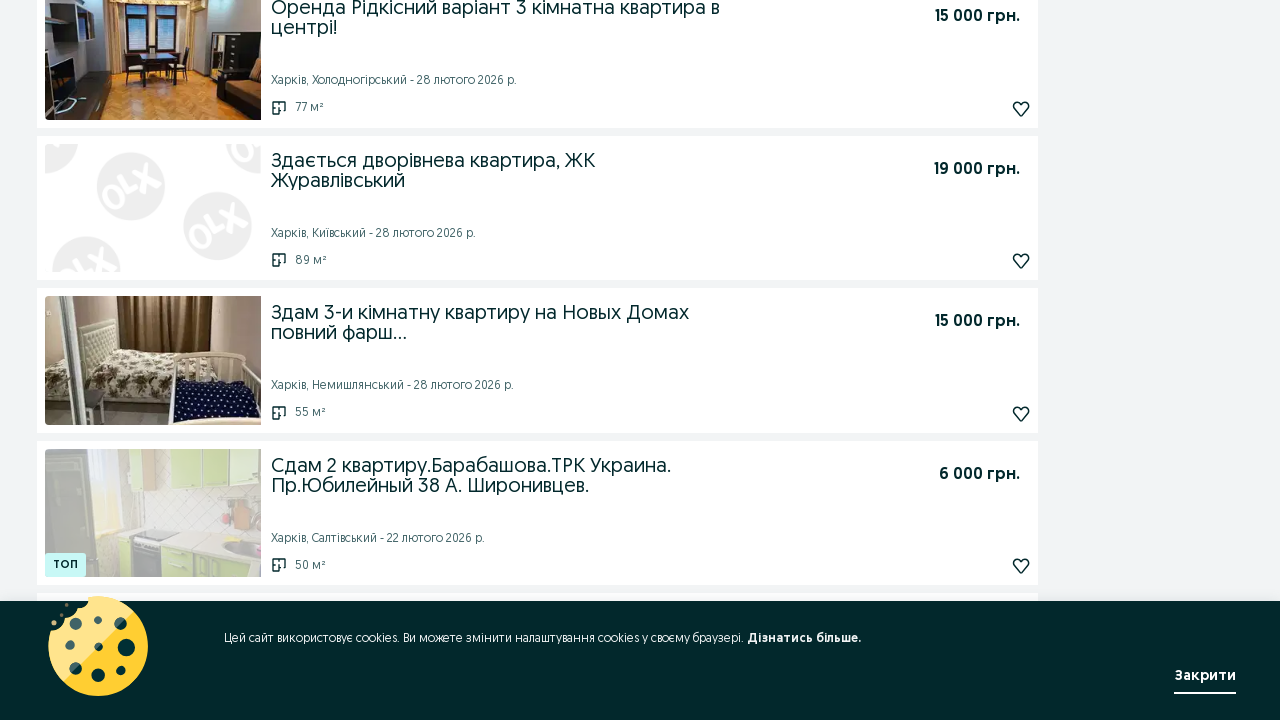

Scrolled listing card 27/51 into view
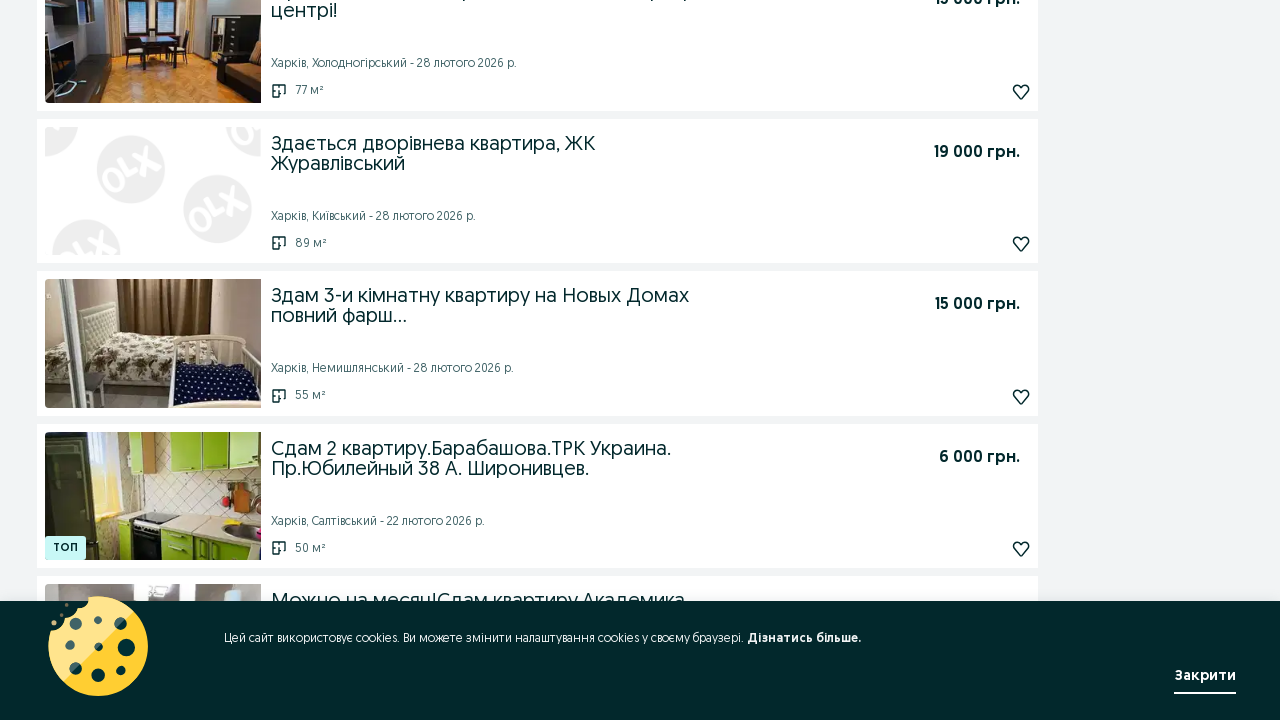

Scrolled listing card 28/51 into view
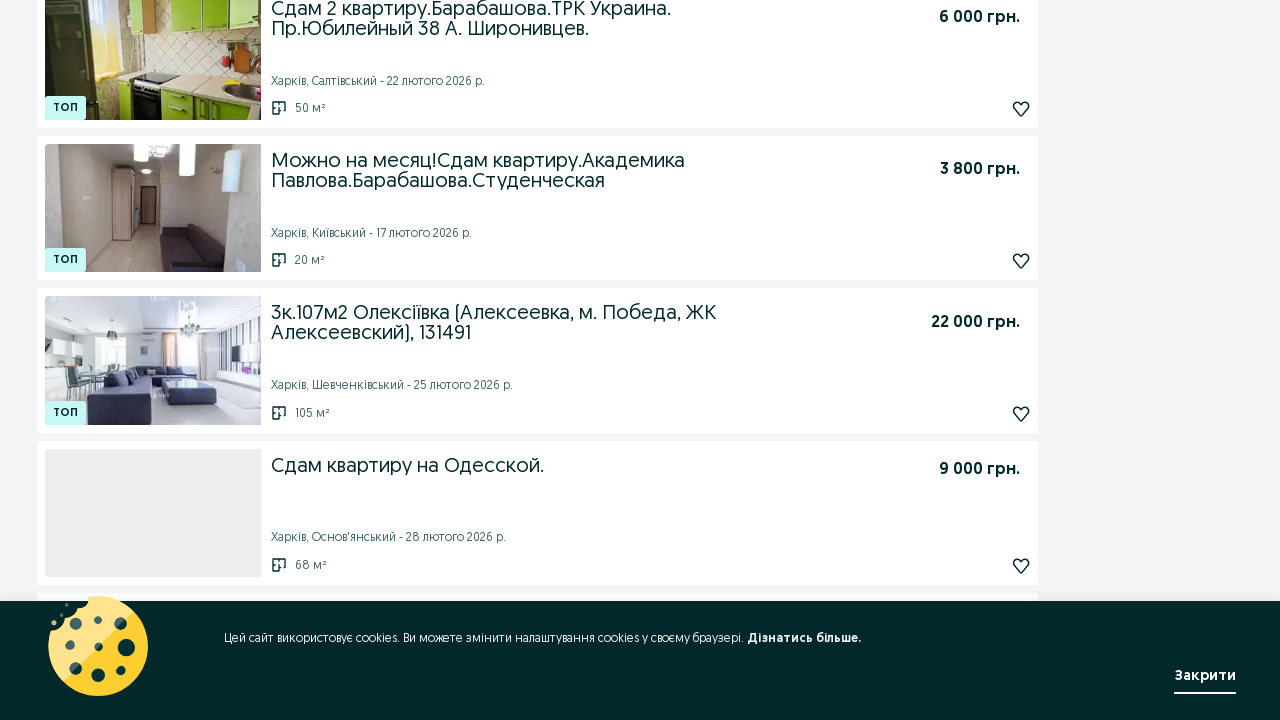

Scrolled listing card 29/51 into view
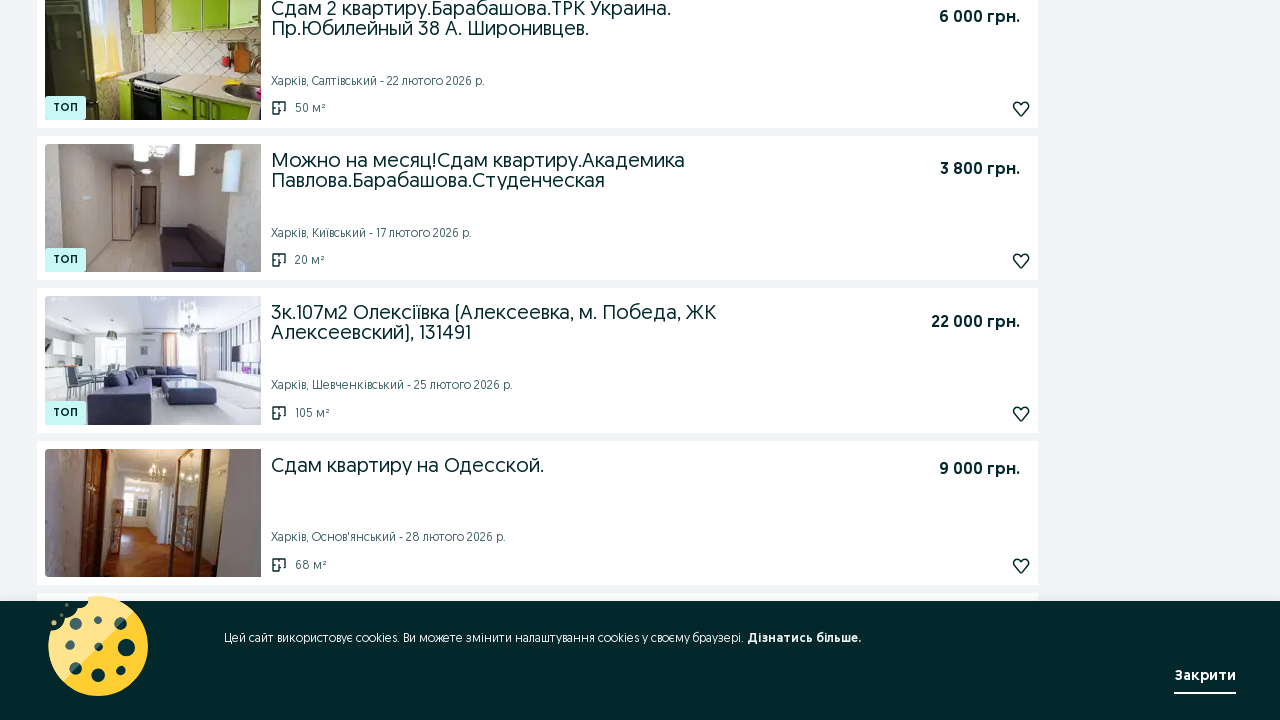

Scrolled listing card 30/51 into view
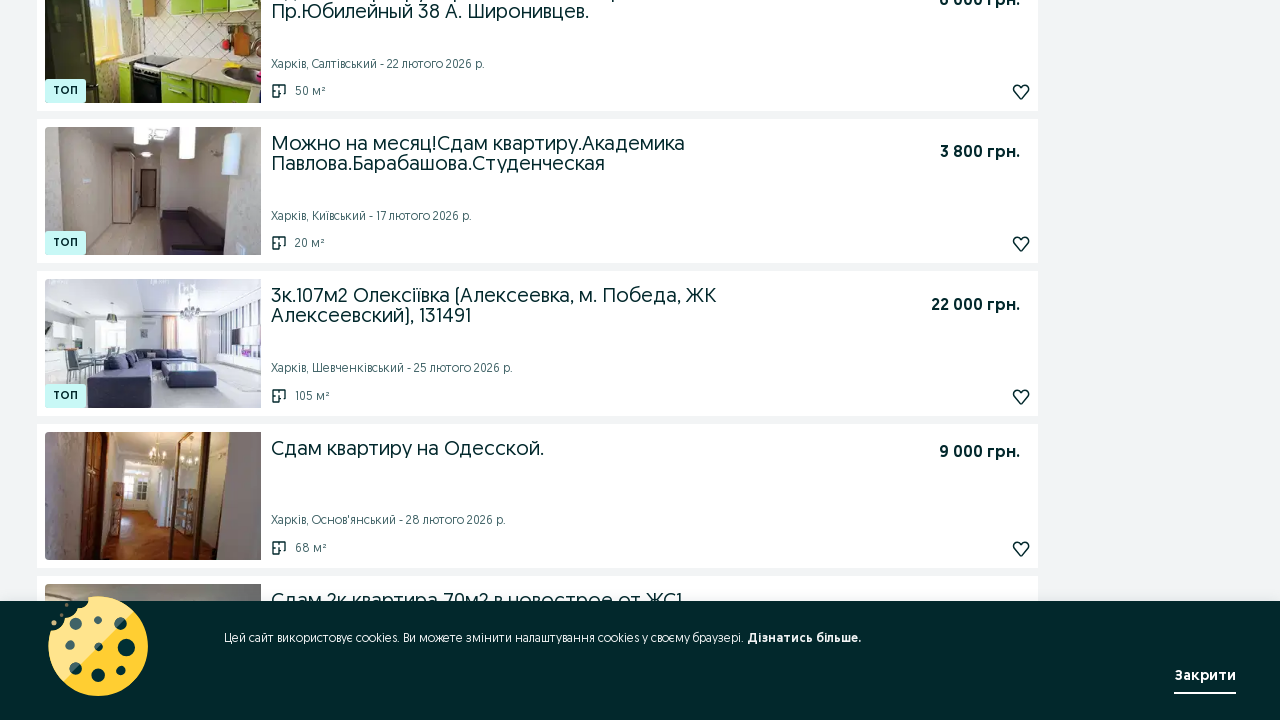

Scrolled listing card 31/51 into view
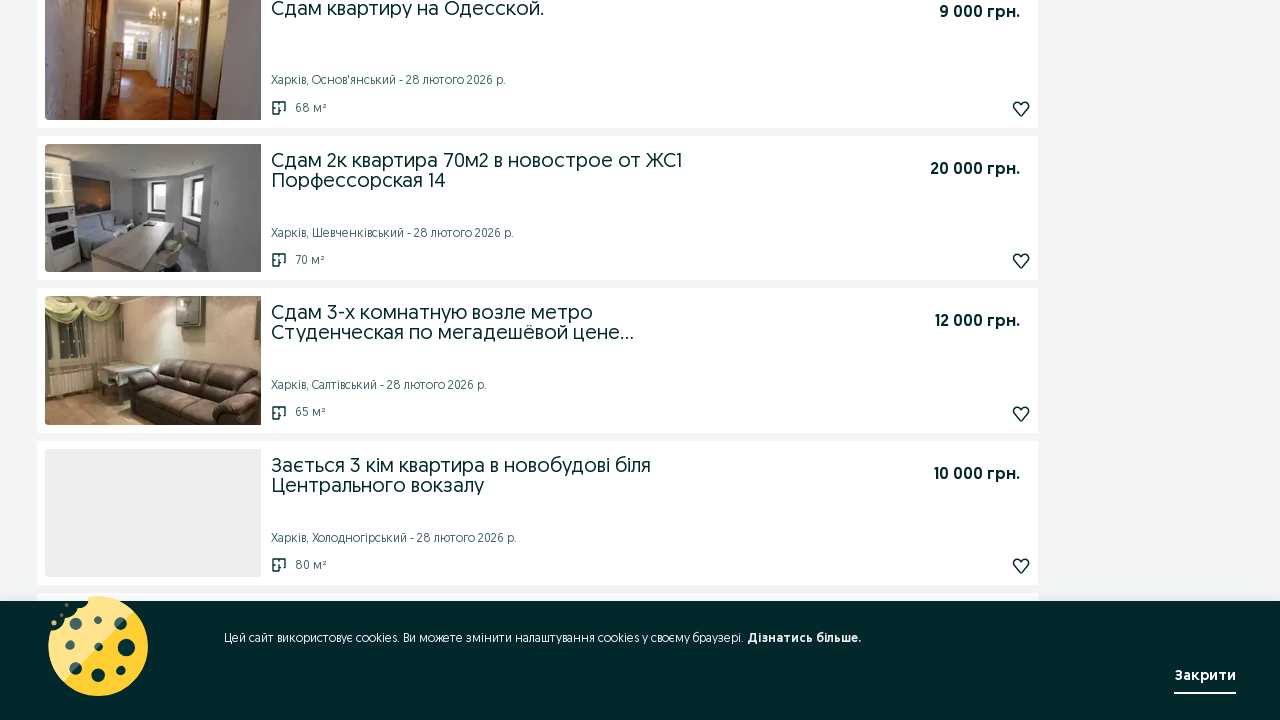

Scrolled listing card 32/51 into view
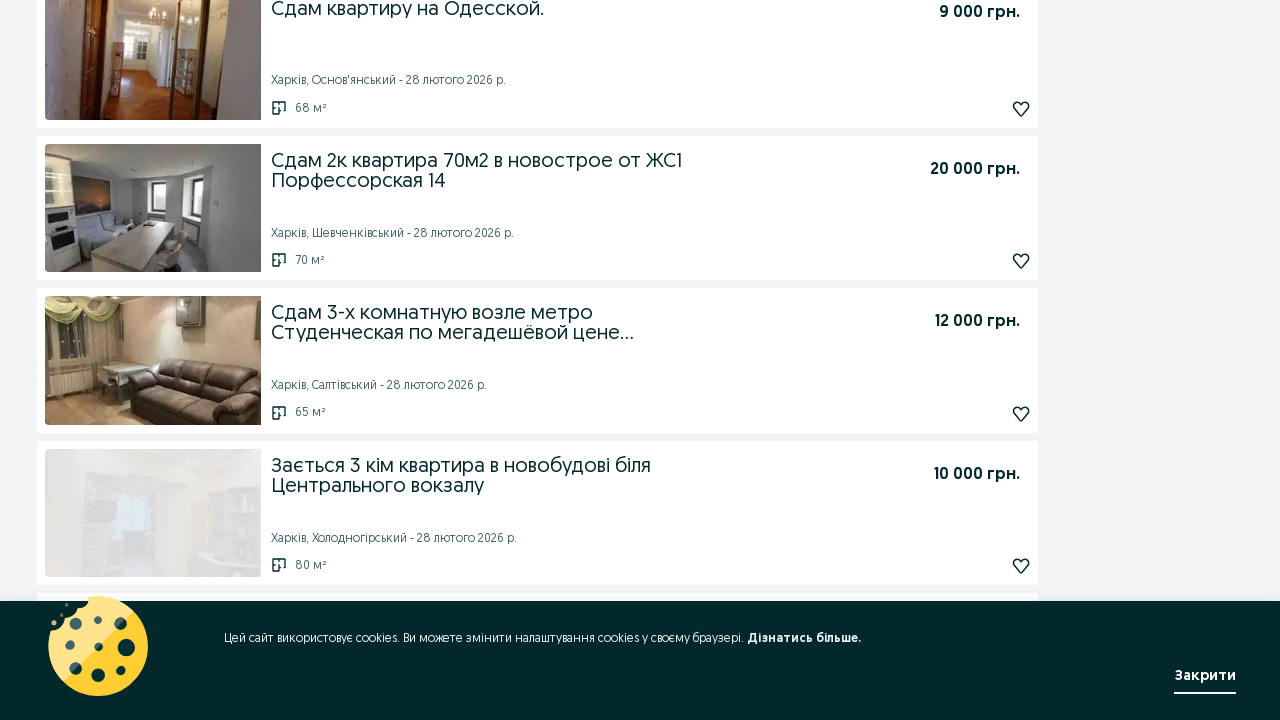

Scrolled listing card 33/51 into view
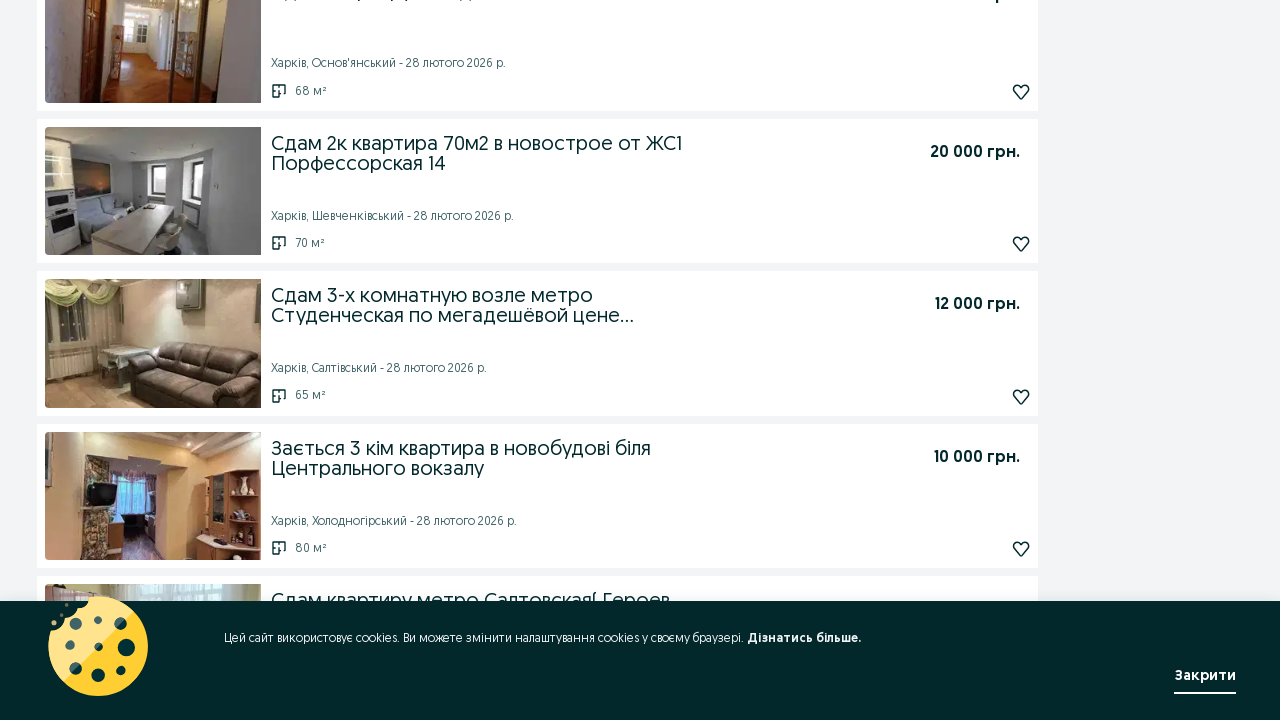

Scrolled listing card 34/51 into view
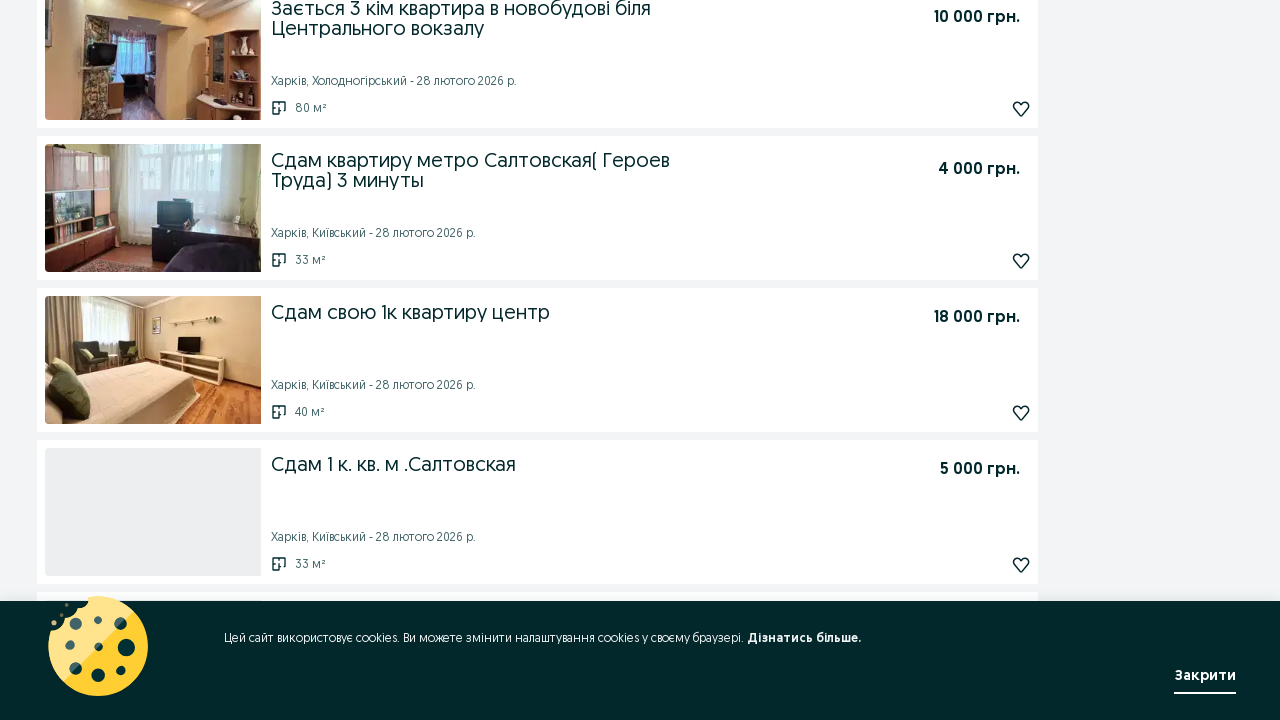

Scrolled listing card 35/51 into view
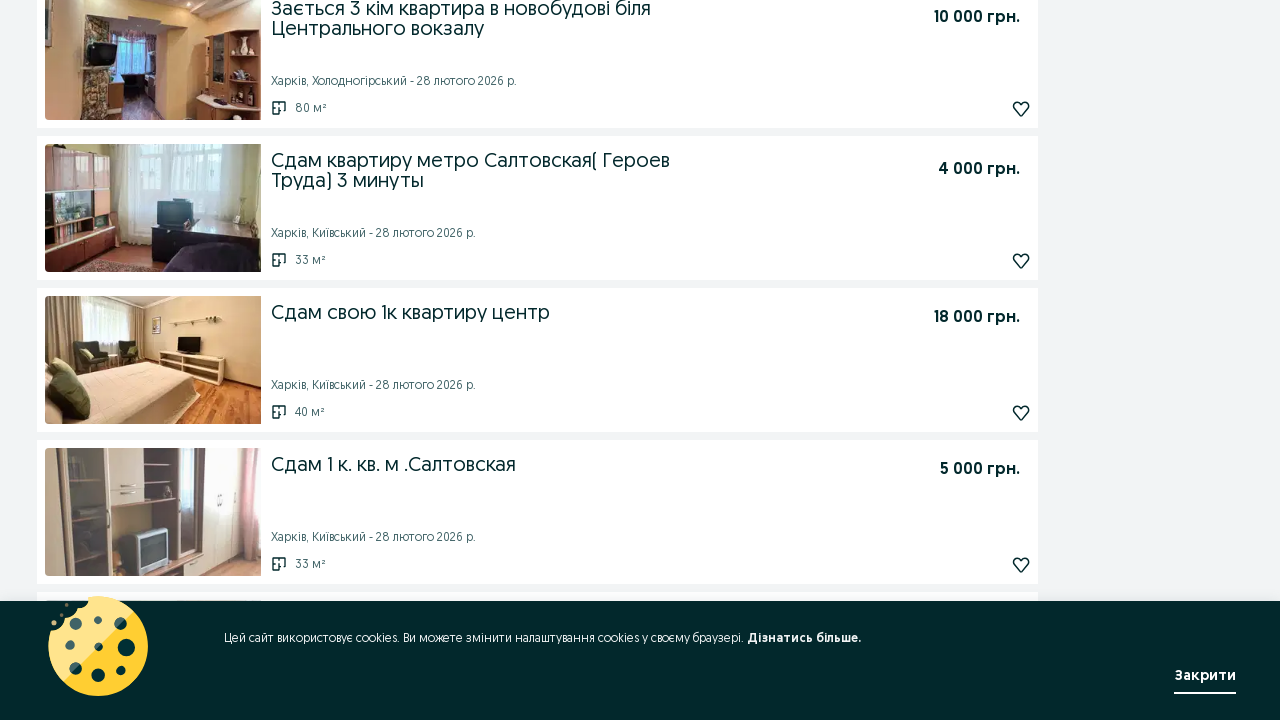

Scrolled listing card 36/51 into view
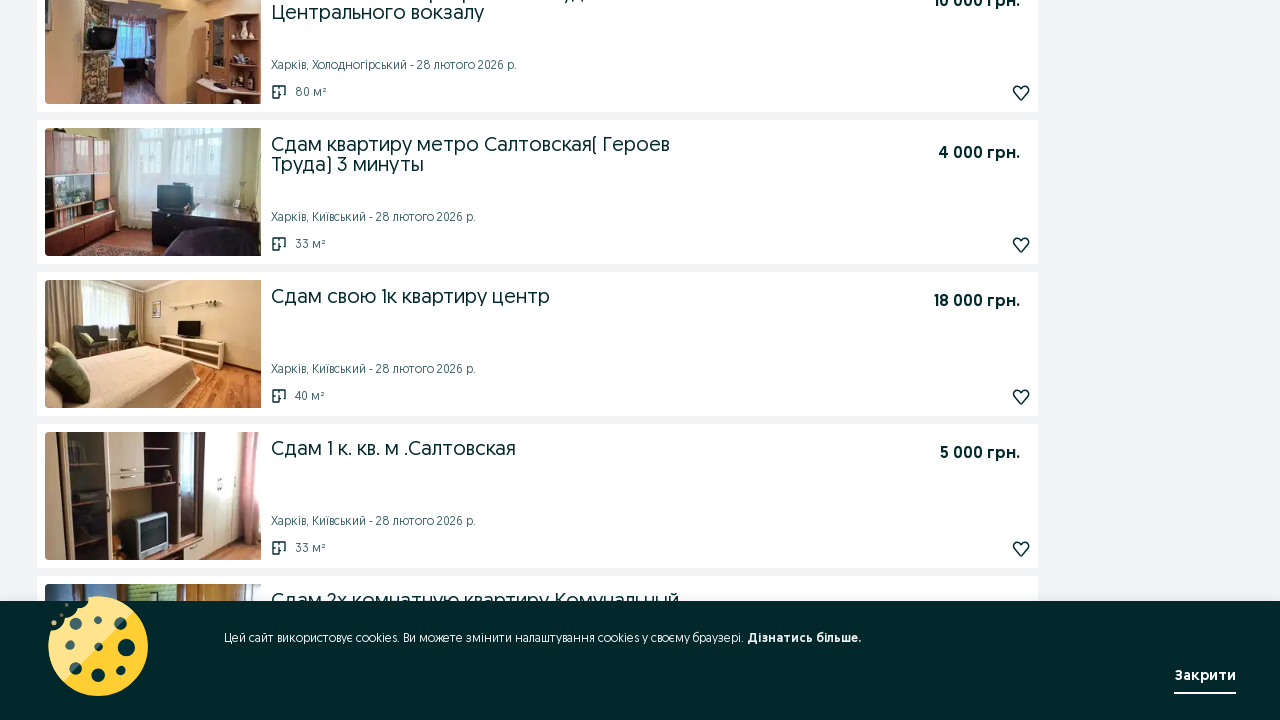

Scrolled listing card 37/51 into view
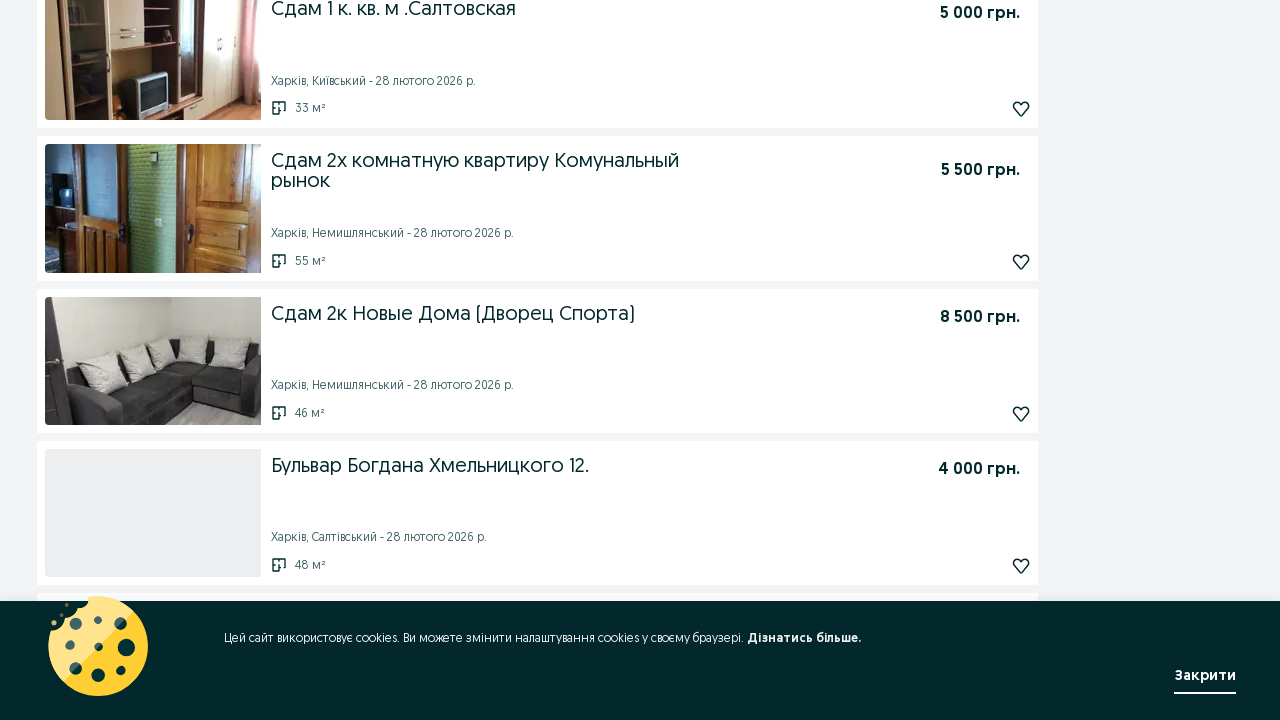

Scrolled listing card 38/51 into view
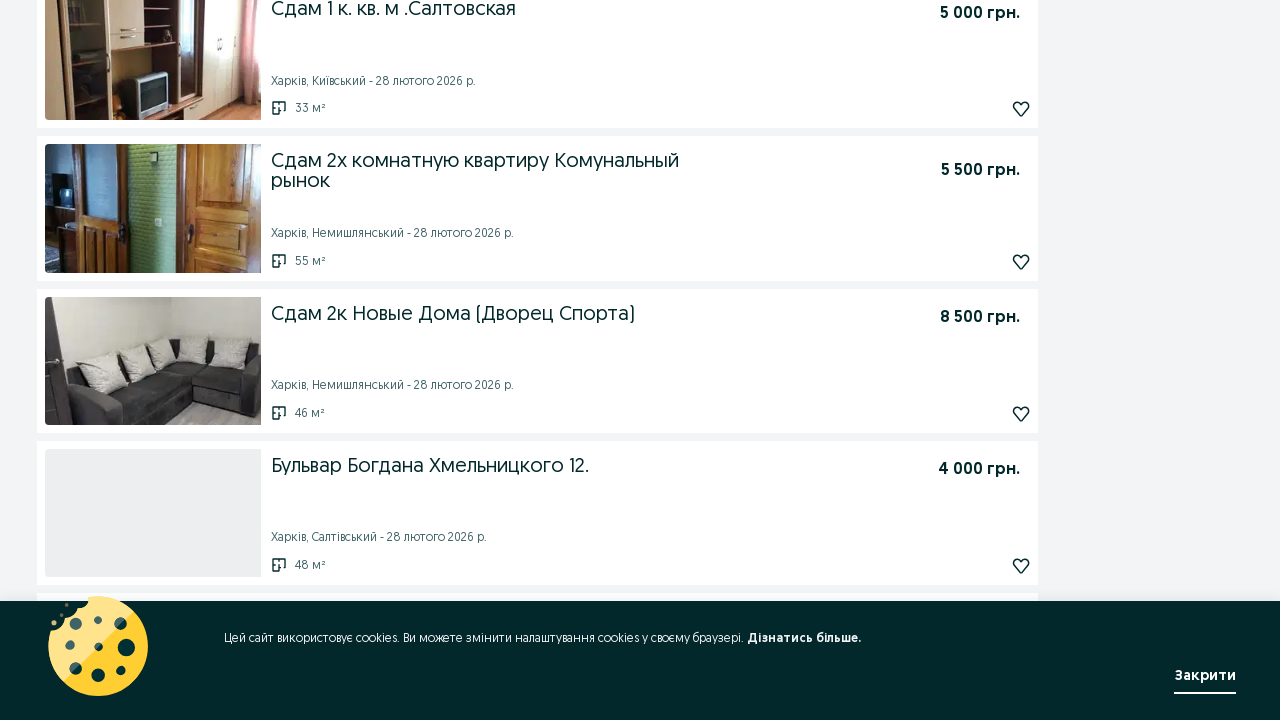

Scrolled listing card 39/51 into view
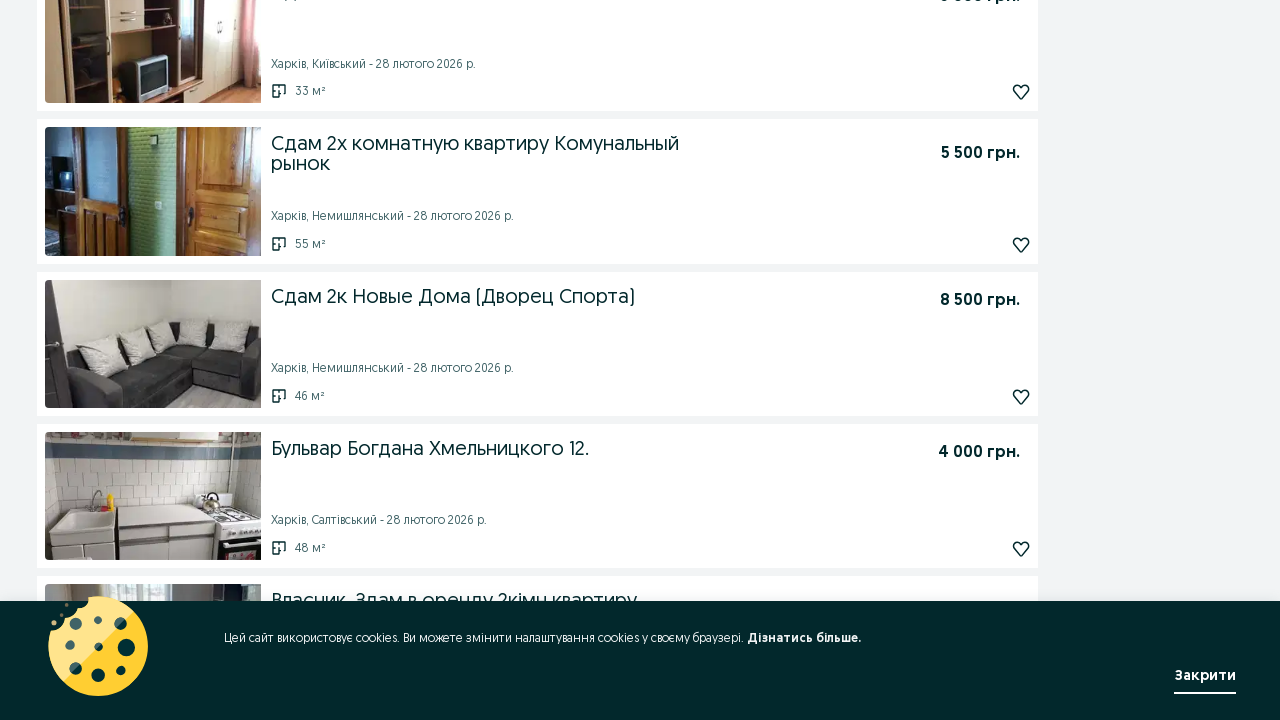

Scrolled listing card 40/51 into view
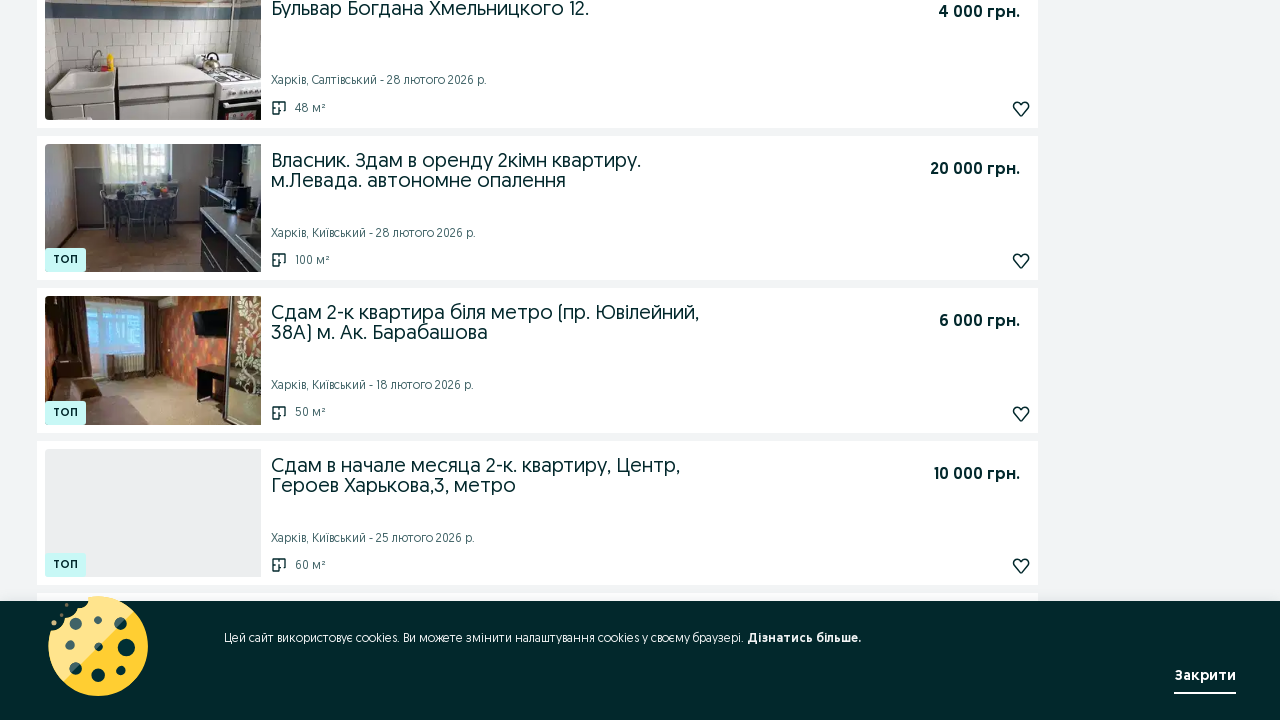

Scrolled listing card 41/51 into view
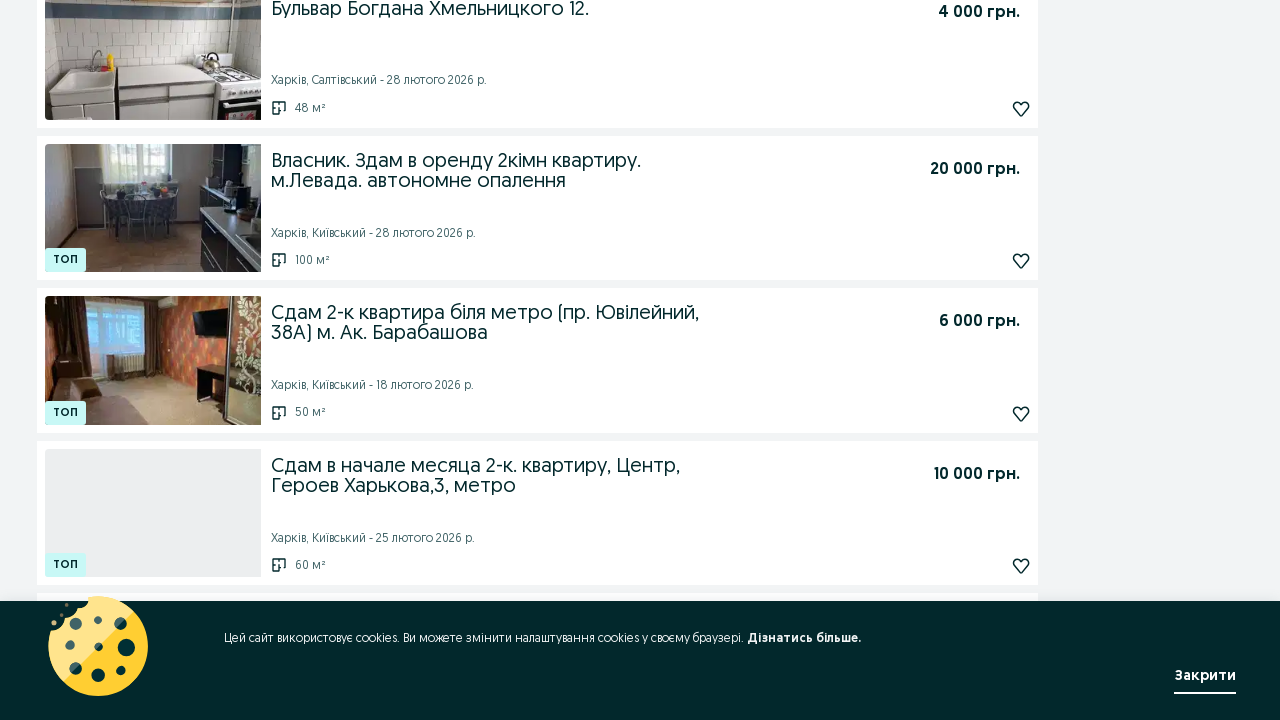

Scrolled listing card 42/51 into view
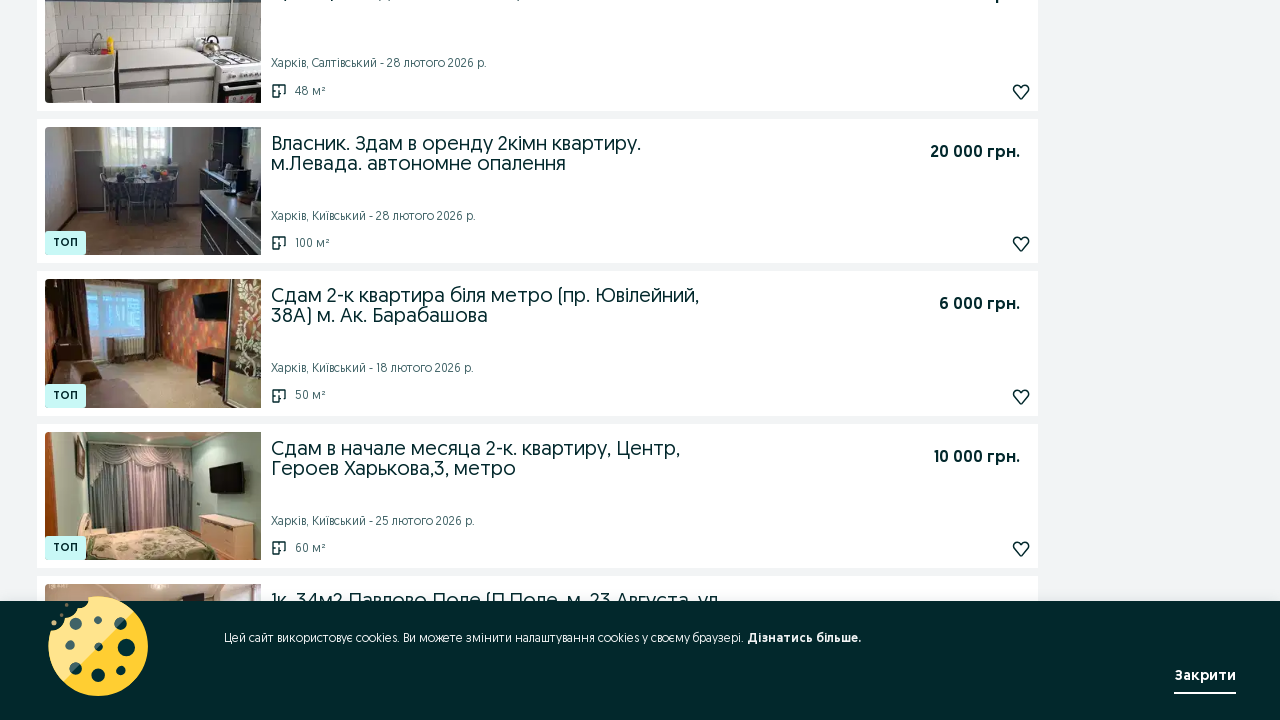

Scrolled listing card 43/51 into view
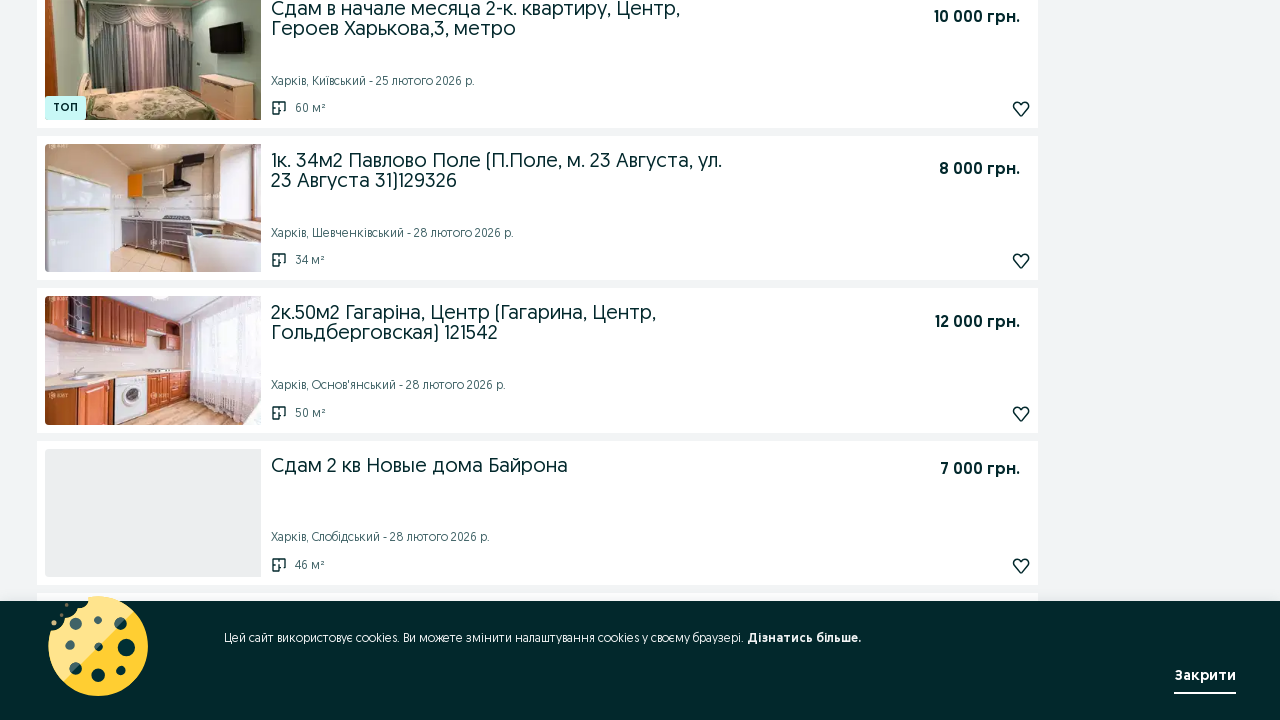

Scrolled listing card 44/51 into view
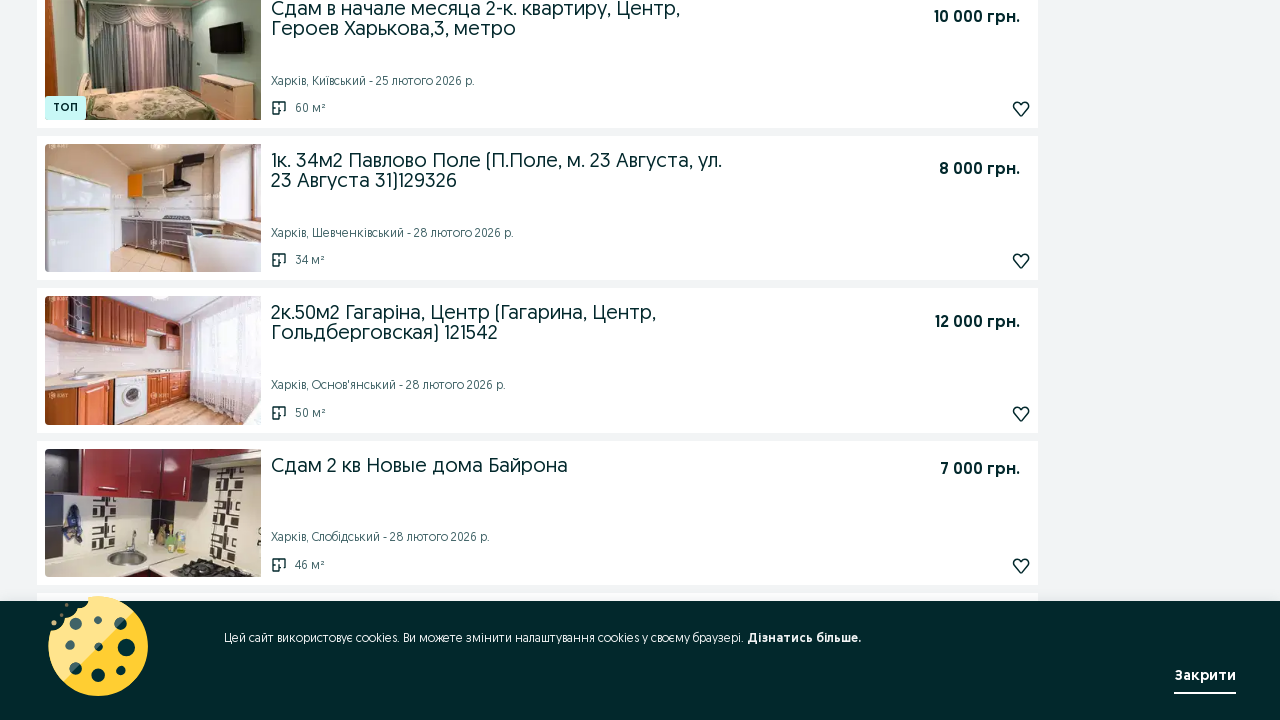

Scrolled listing card 45/51 into view
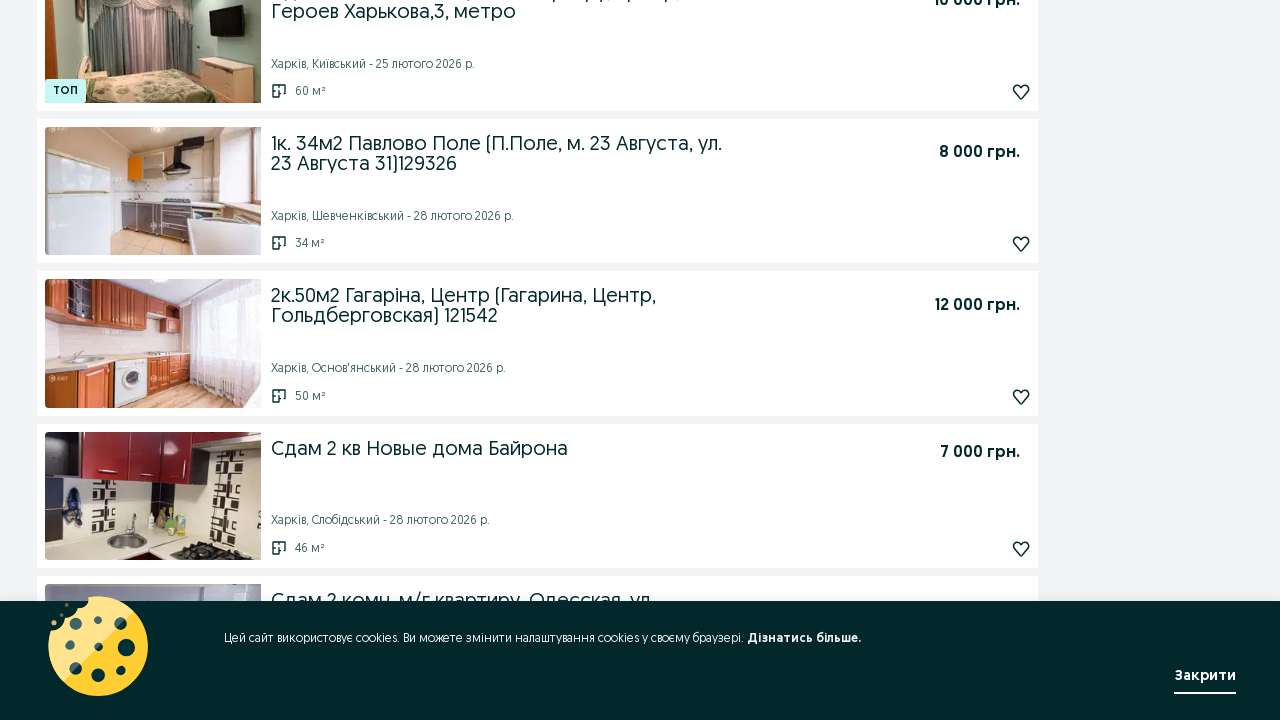

Scrolled listing card 46/51 into view
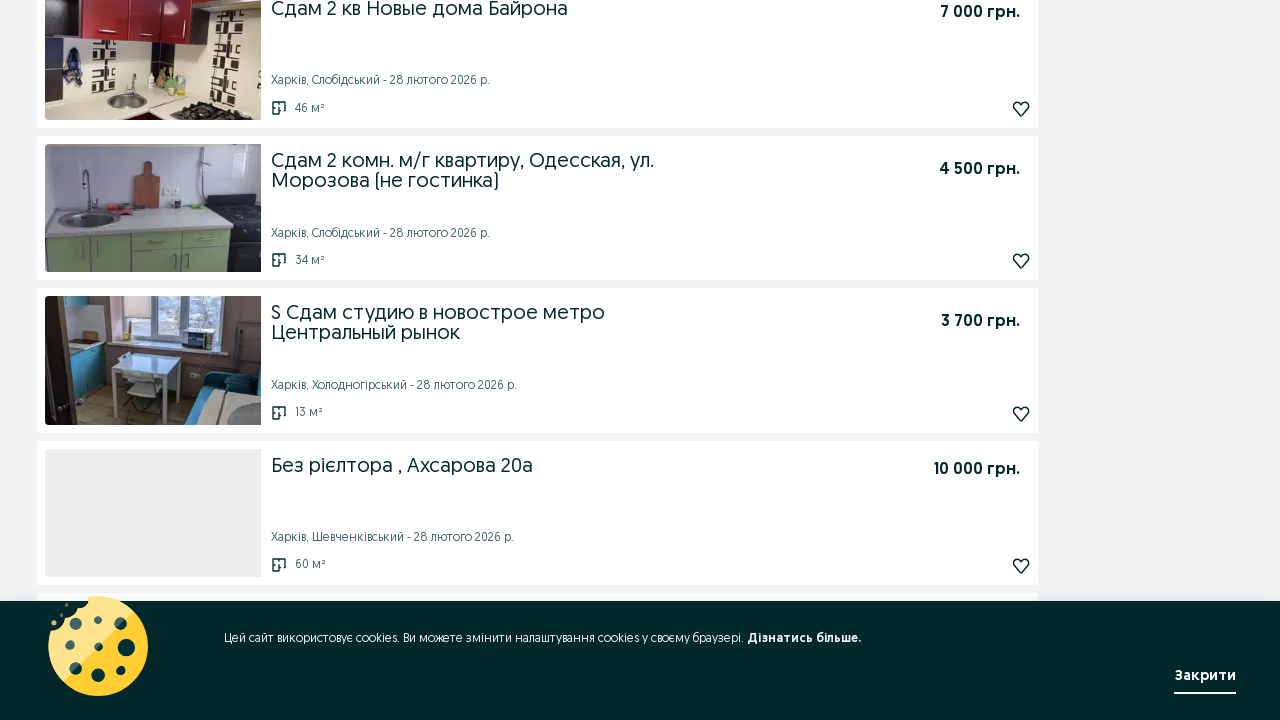

Scrolled listing card 47/51 into view
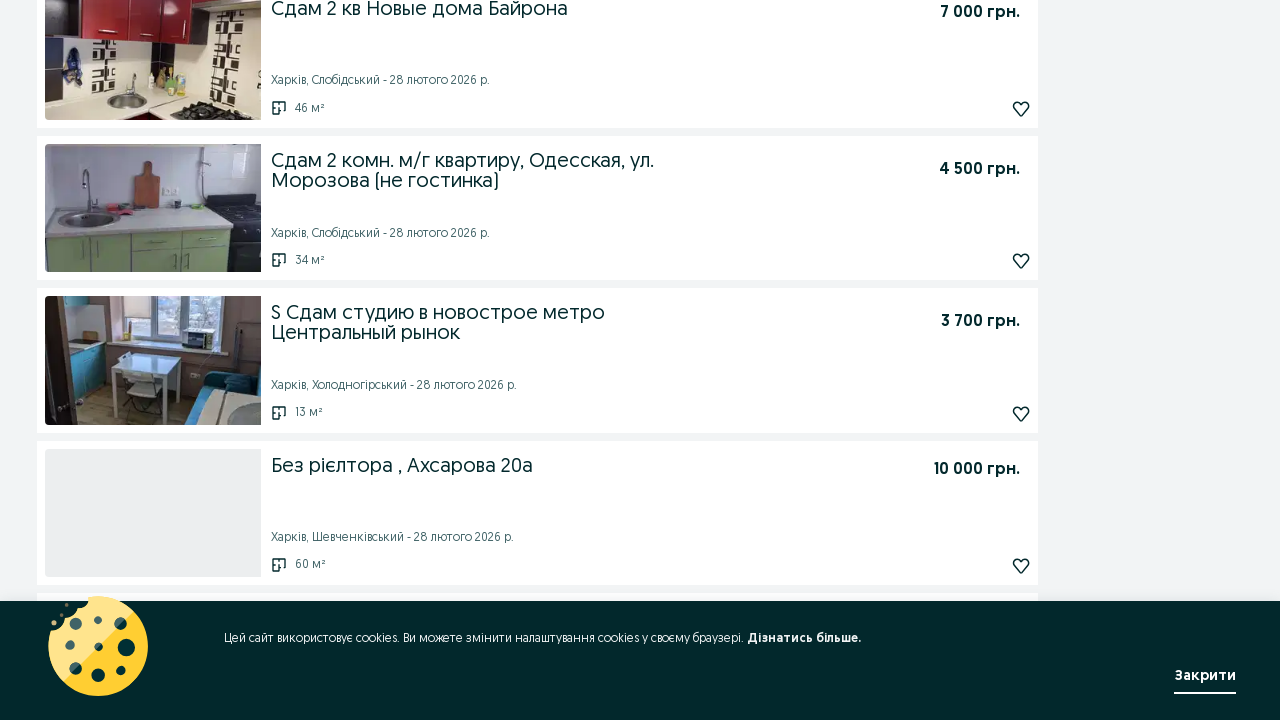

Scrolled listing card 48/51 into view
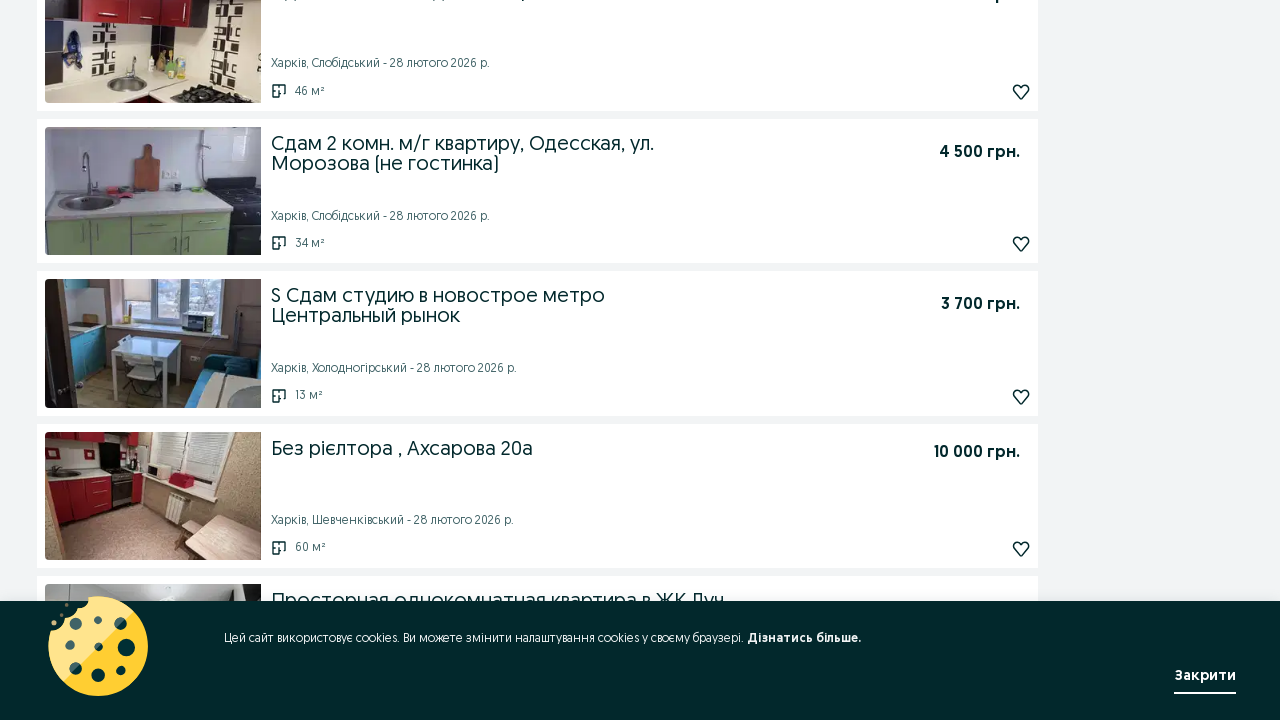

Scrolled listing card 49/51 into view
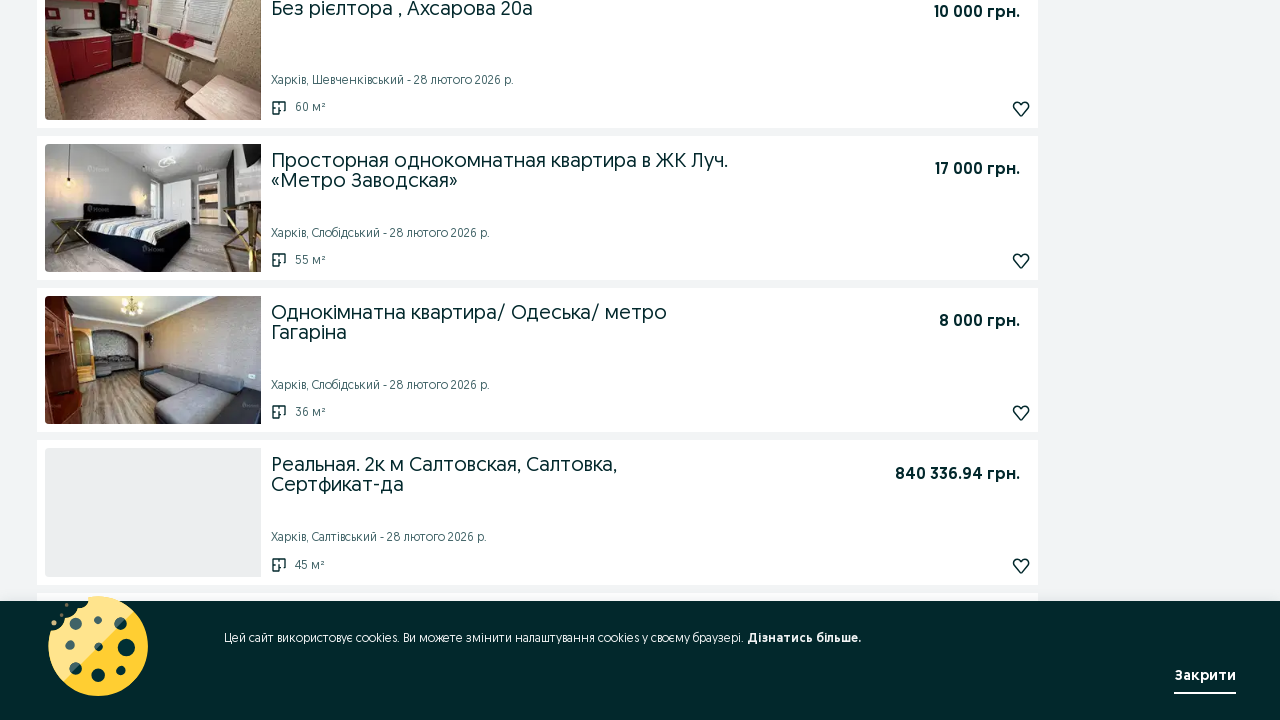

Scrolled listing card 50/51 into view
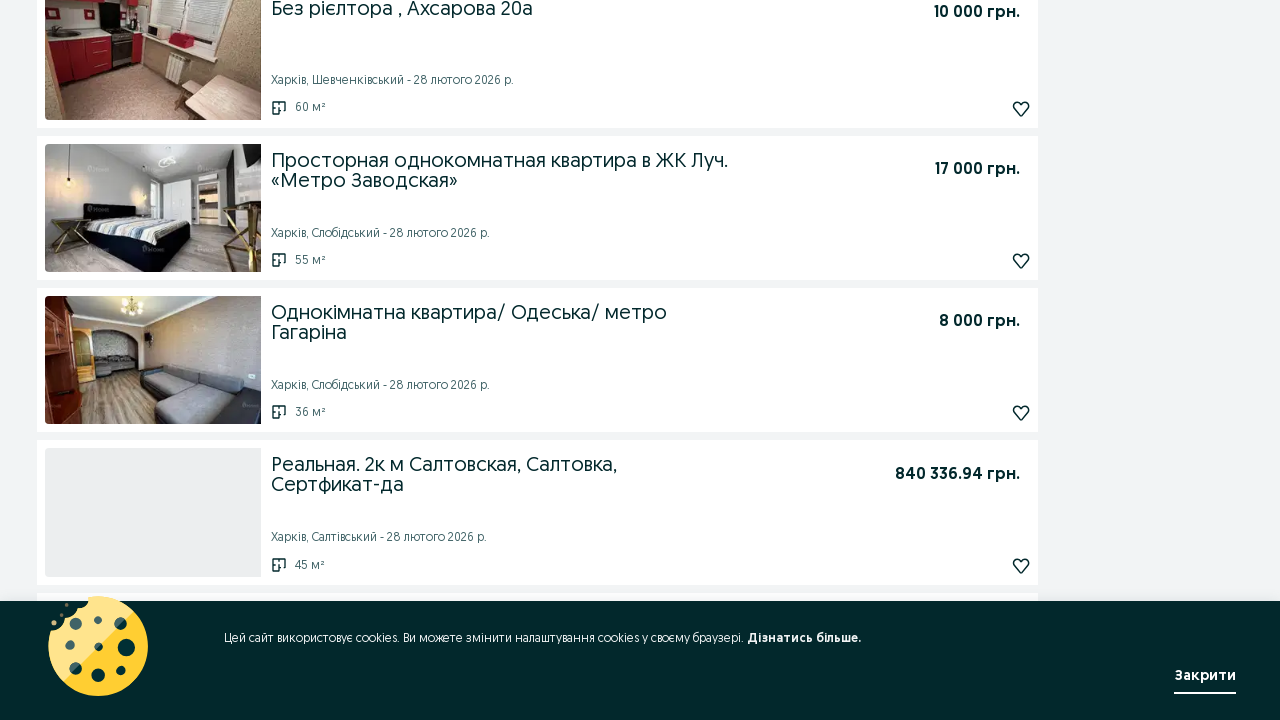

Scrolled listing card 51/51 into view
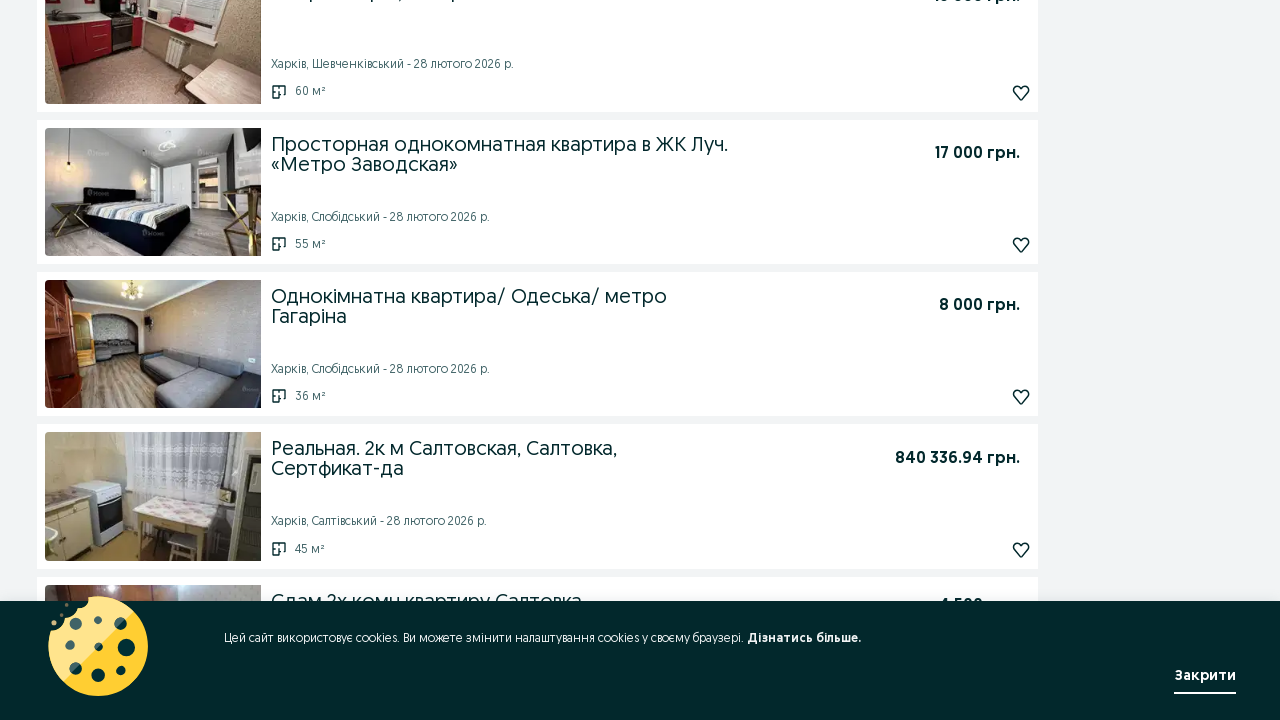

Verified all listing cards are visible and loaded
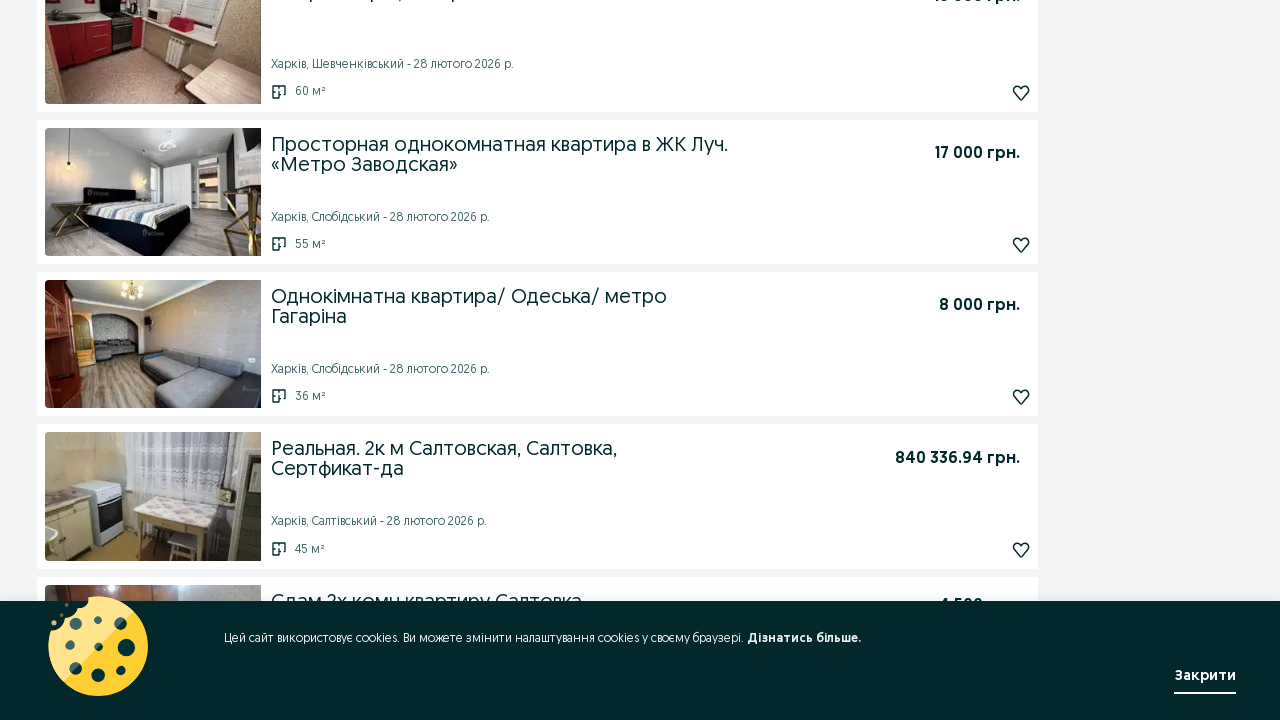

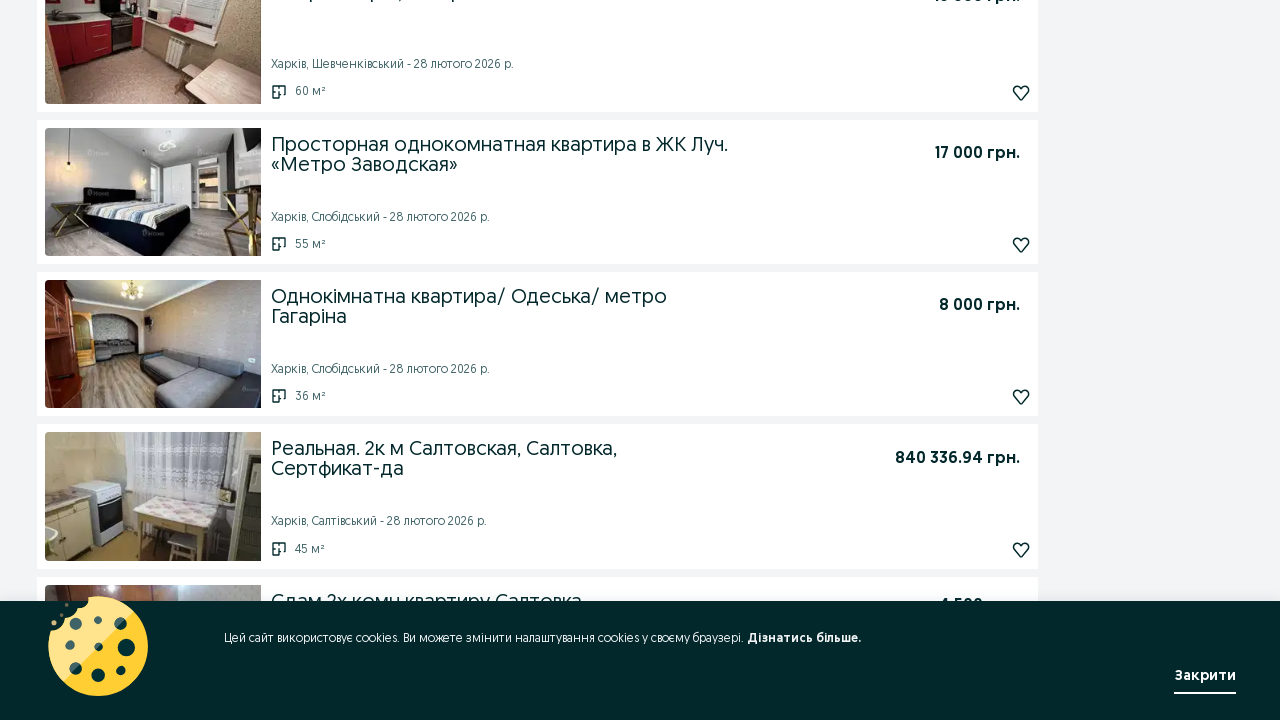